Tests infinite scroll functionality by scrolling down 750 pixels 10 times, then scrolling back up 750 pixels 10 times using JavaScript execution.

Starting URL: https://practice.cydeo.com/infinite_scroll

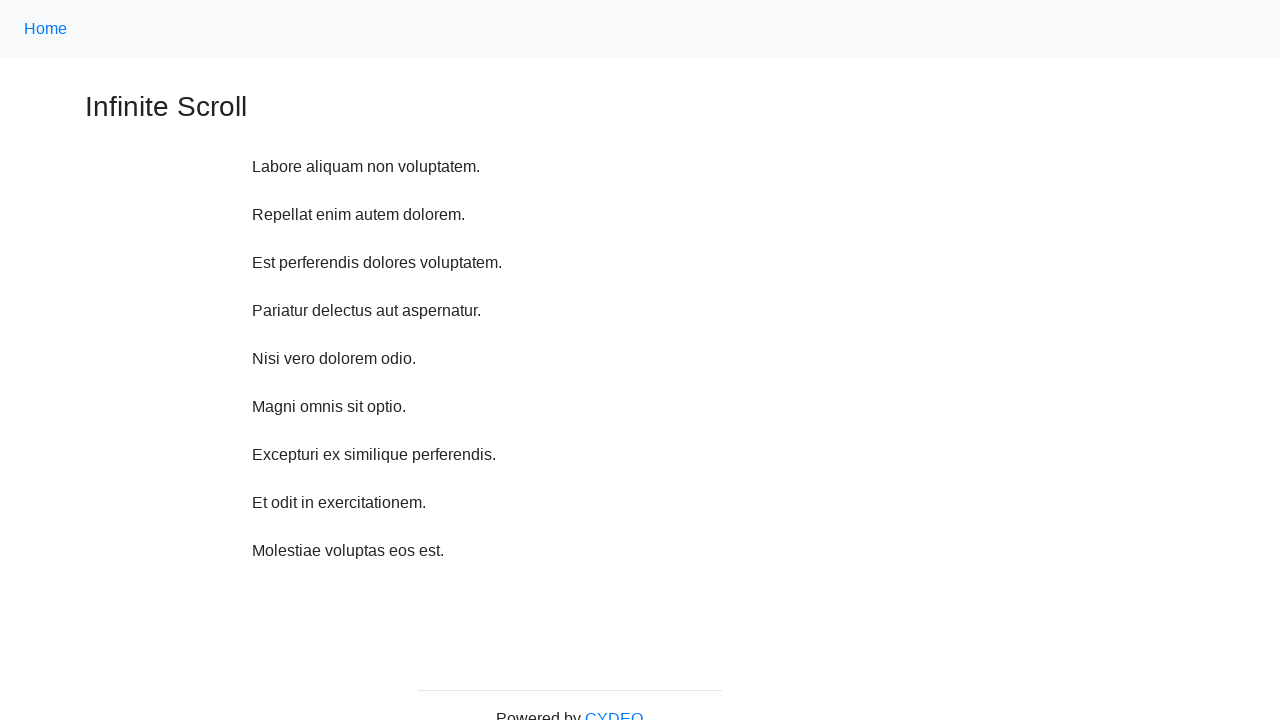

Waited 1 second before scrolling
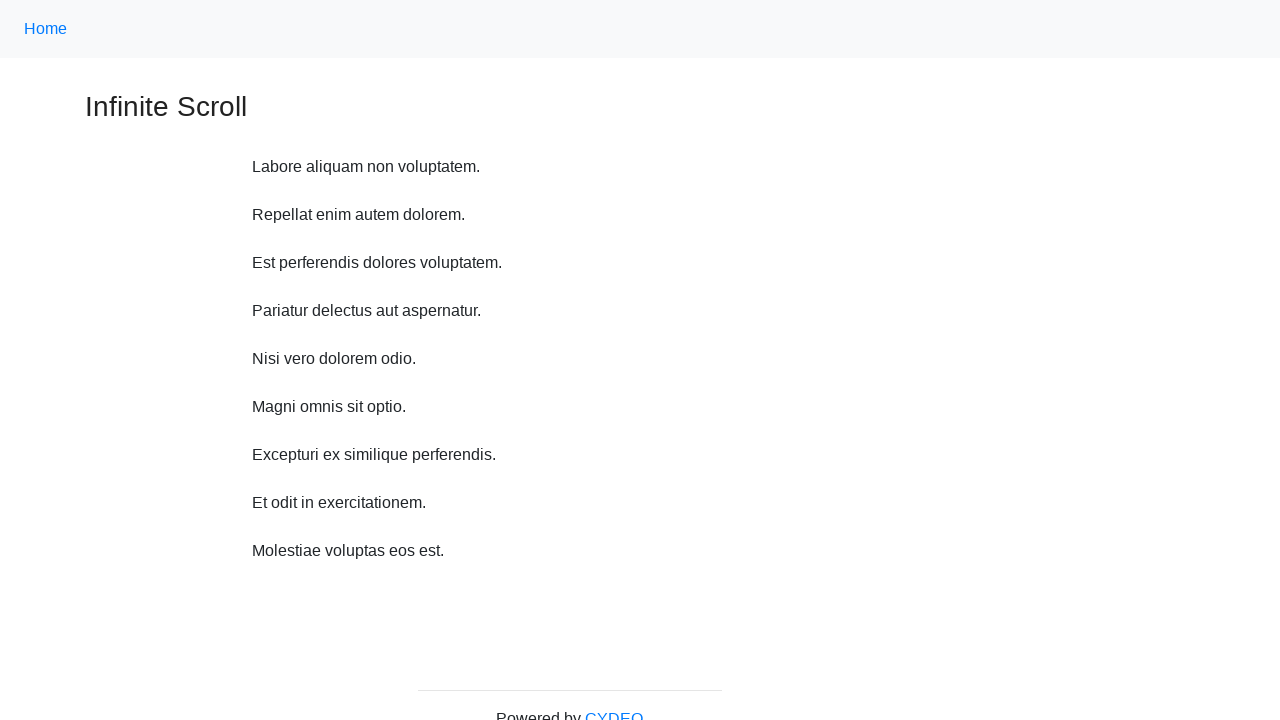

Scrolled down 750 pixels (iteration 1/10)
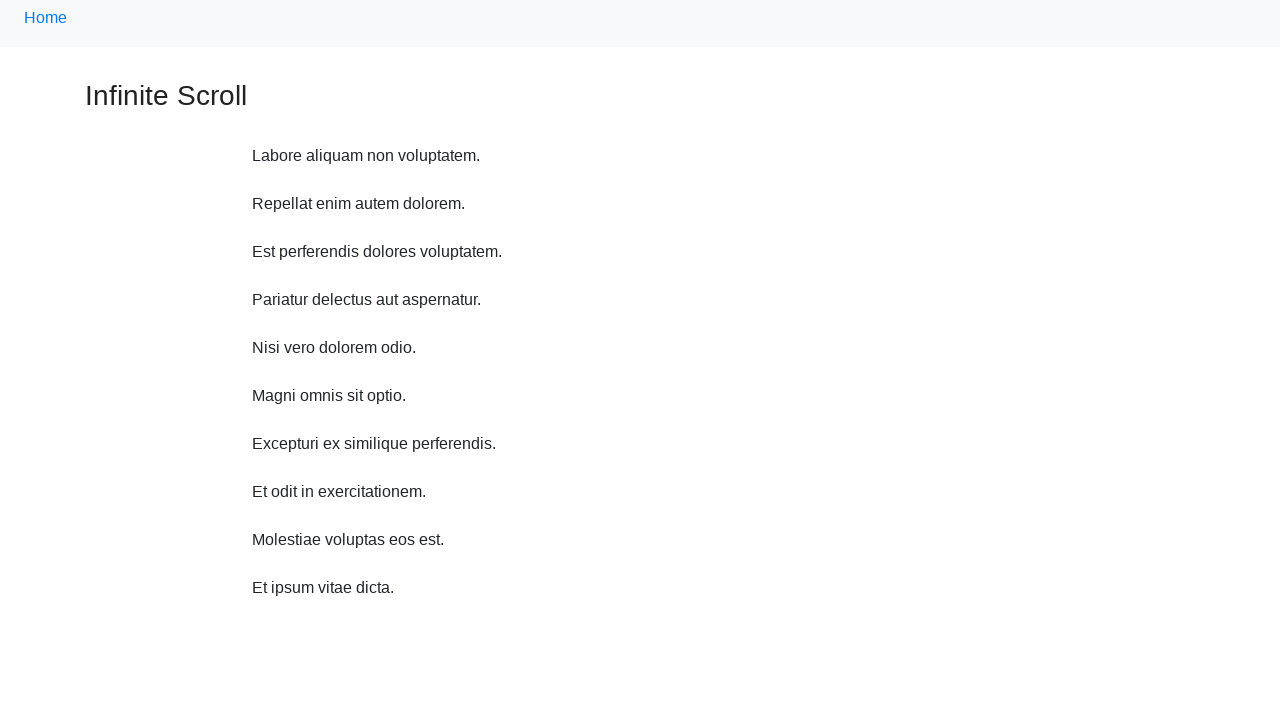

Waited 1 second before scrolling
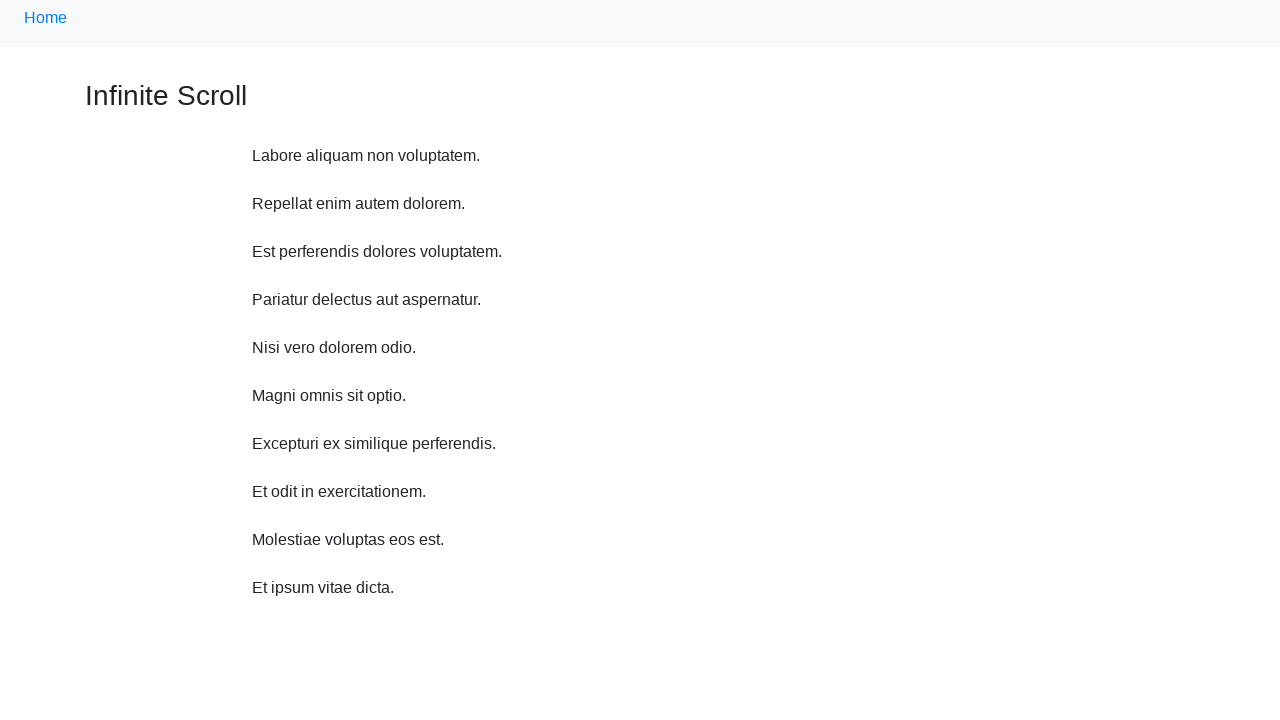

Scrolled down 750 pixels (iteration 2/10)
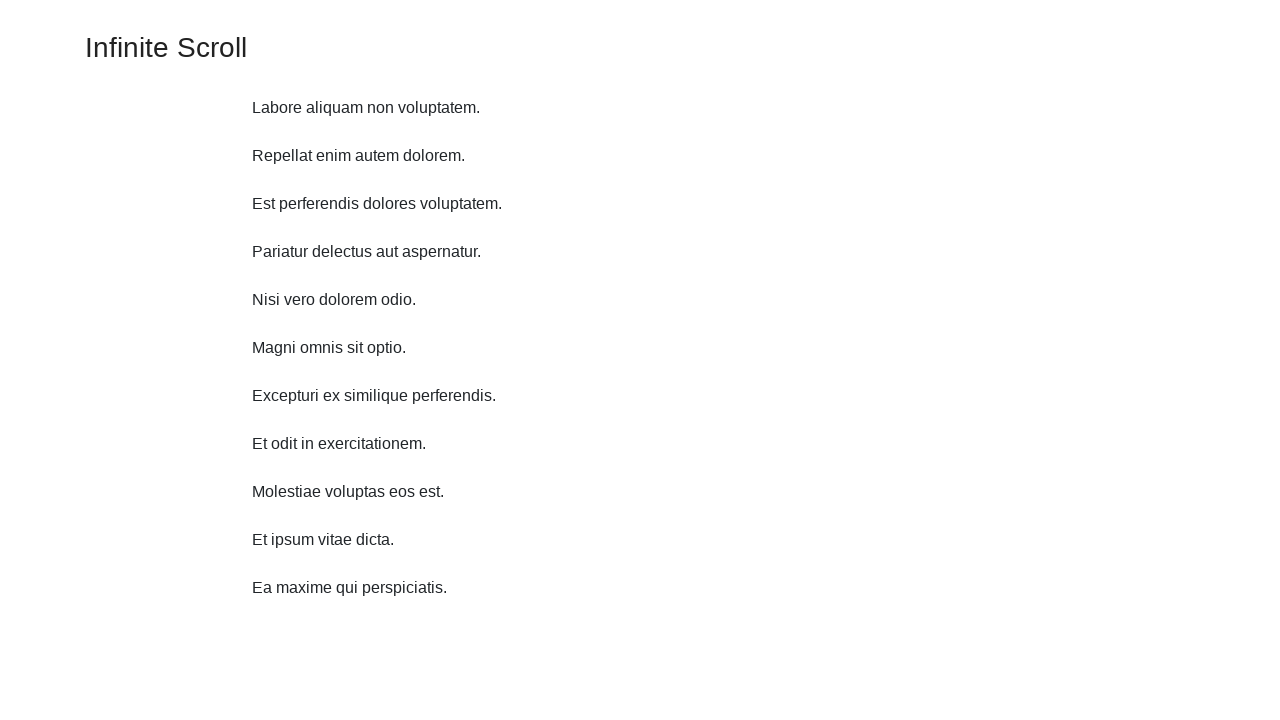

Waited 1 second before scrolling
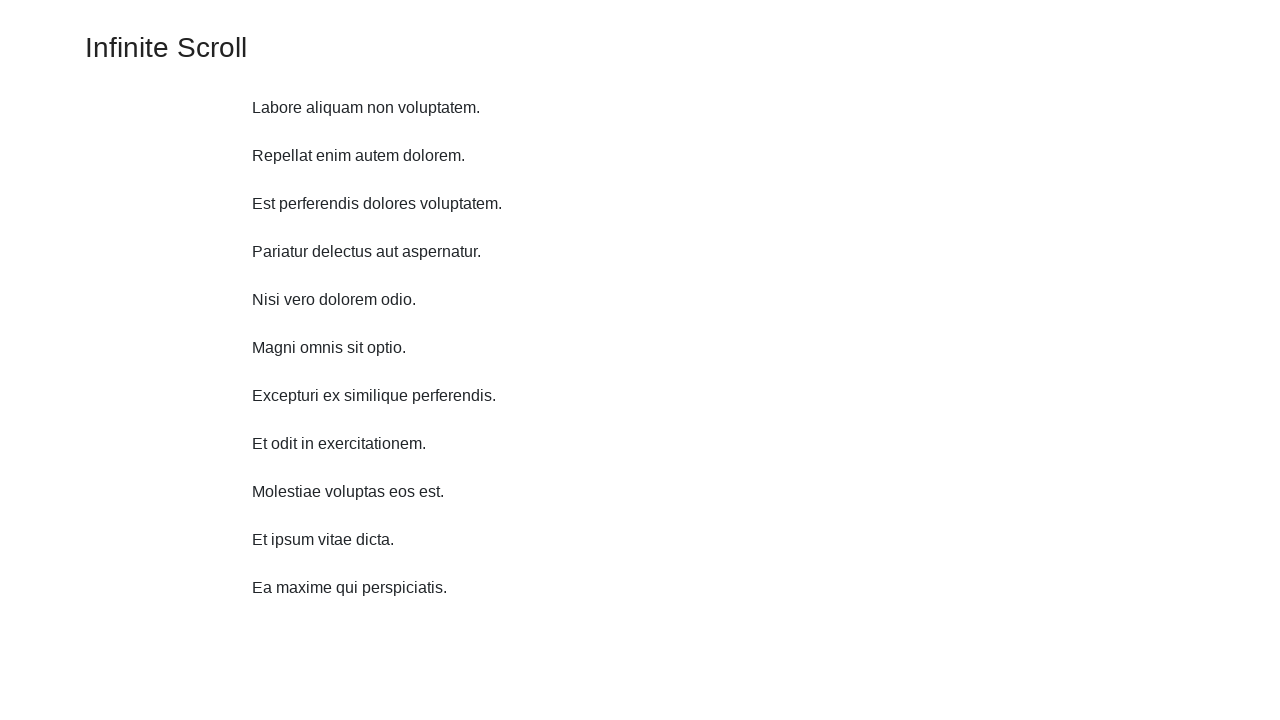

Scrolled down 750 pixels (iteration 3/10)
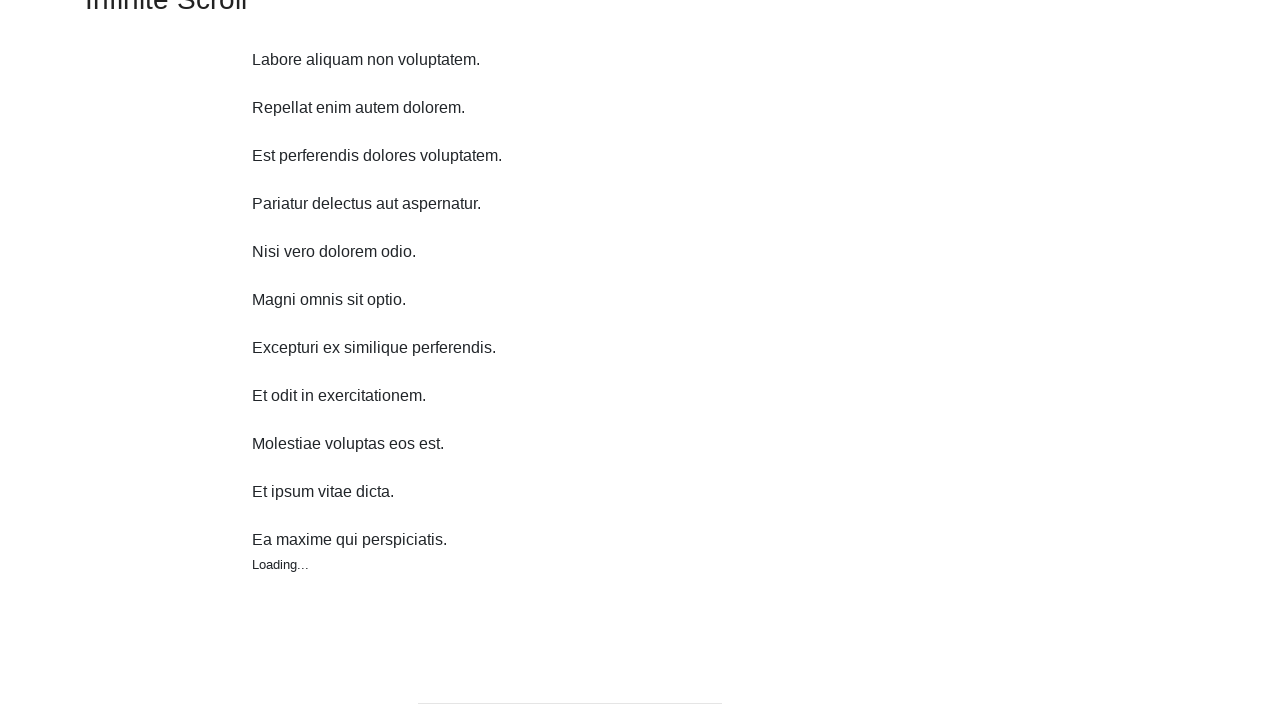

Waited 1 second before scrolling
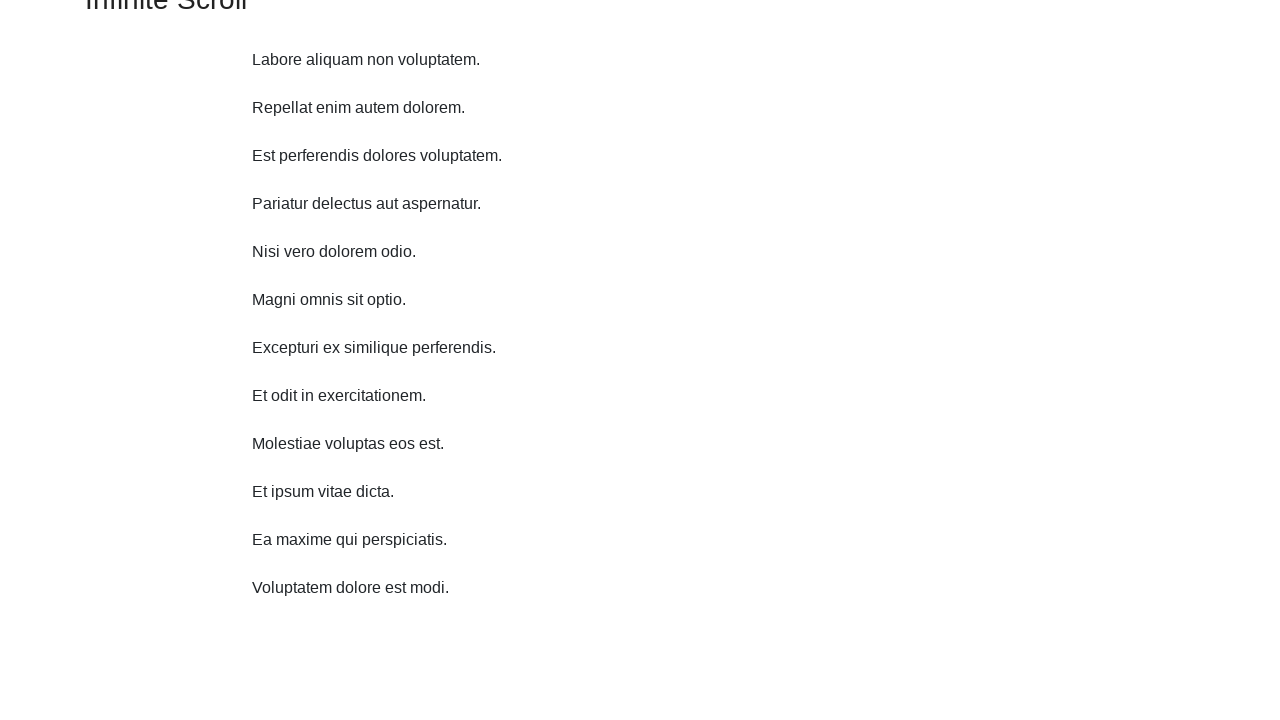

Scrolled down 750 pixels (iteration 4/10)
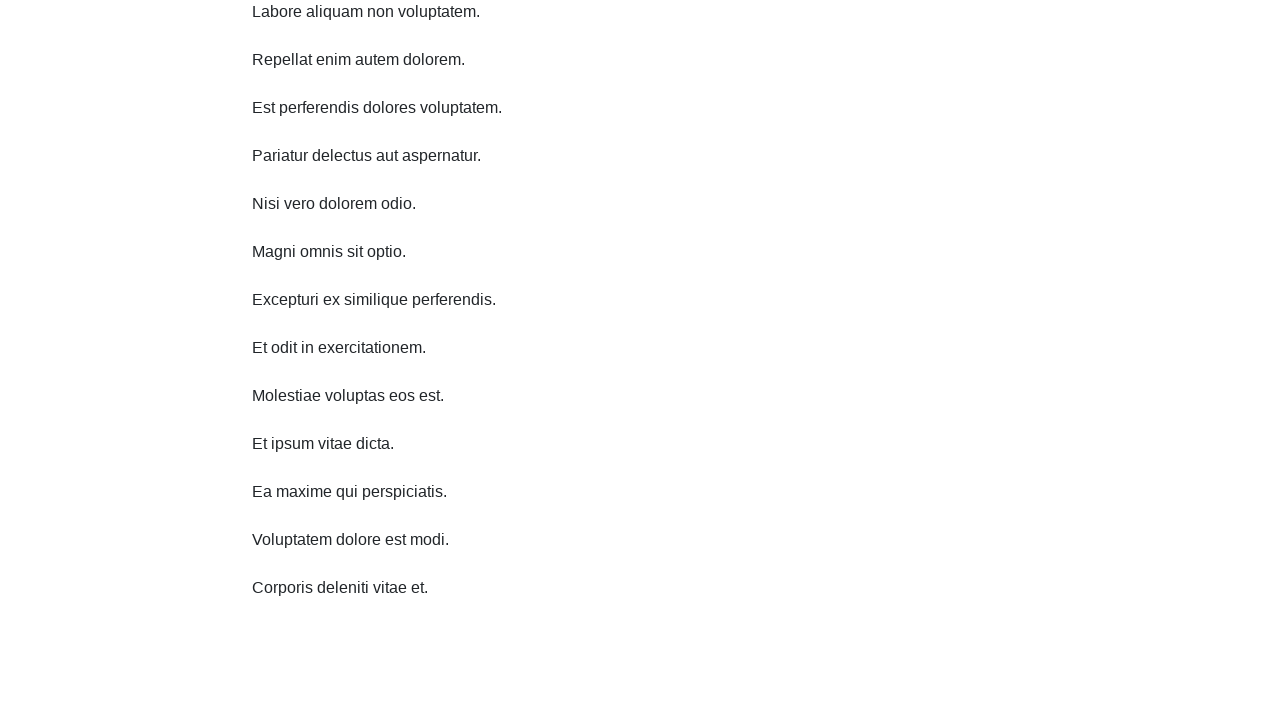

Waited 1 second before scrolling
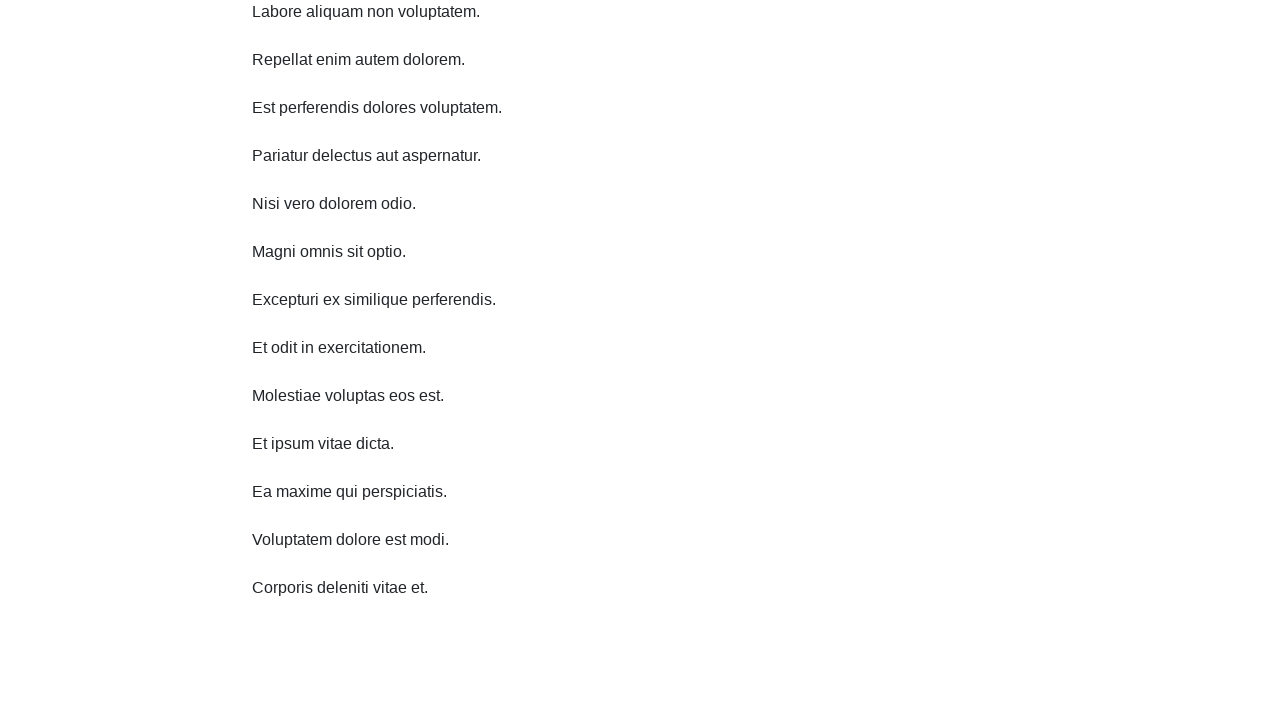

Scrolled down 750 pixels (iteration 5/10)
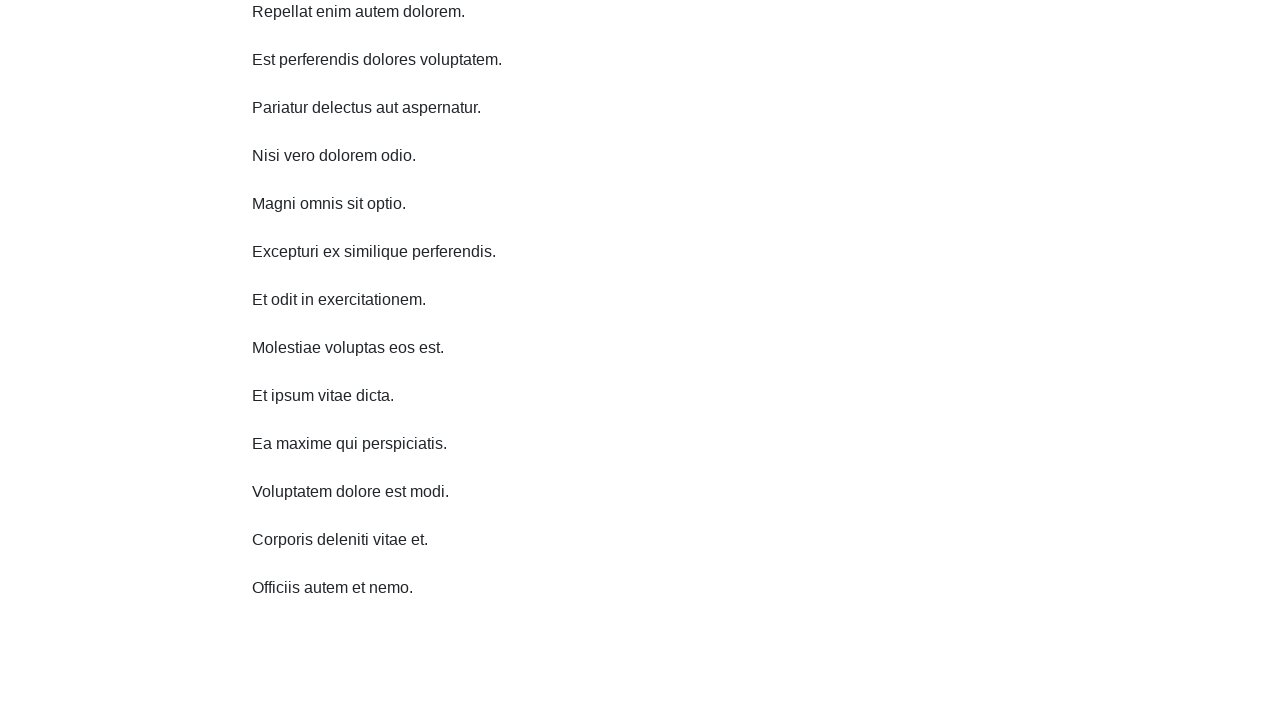

Waited 1 second before scrolling
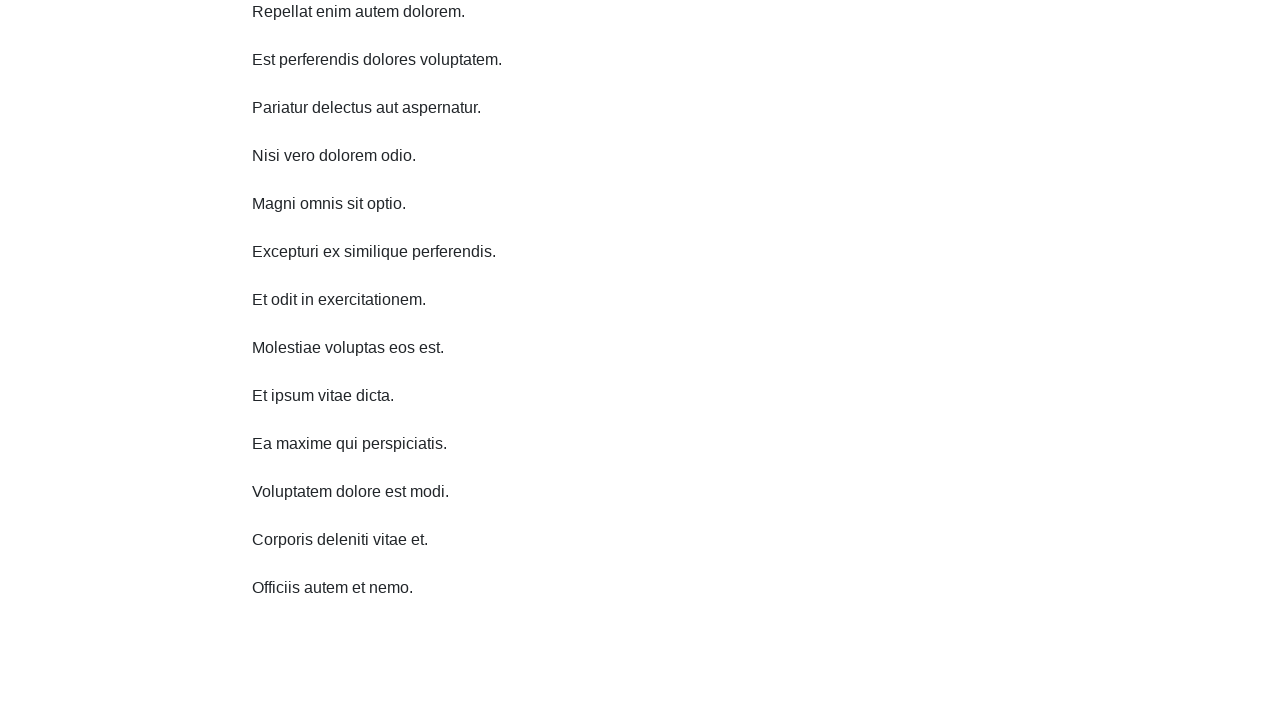

Scrolled down 750 pixels (iteration 6/10)
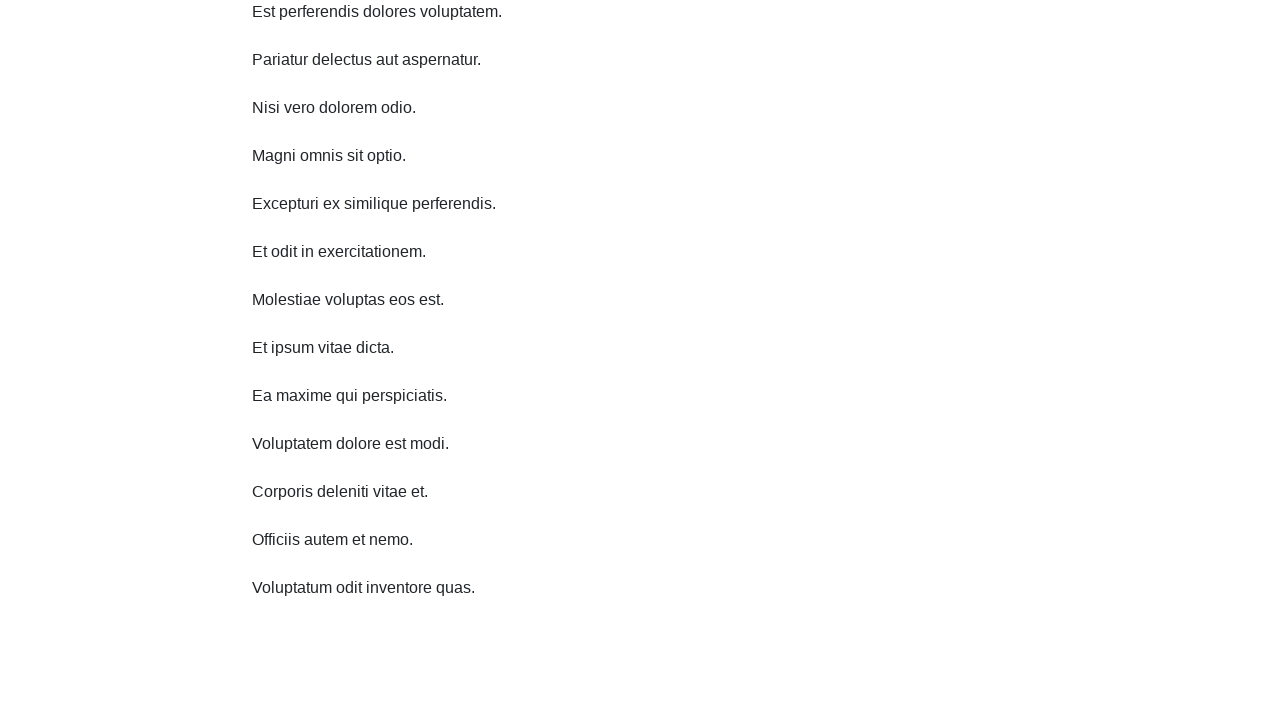

Waited 1 second before scrolling
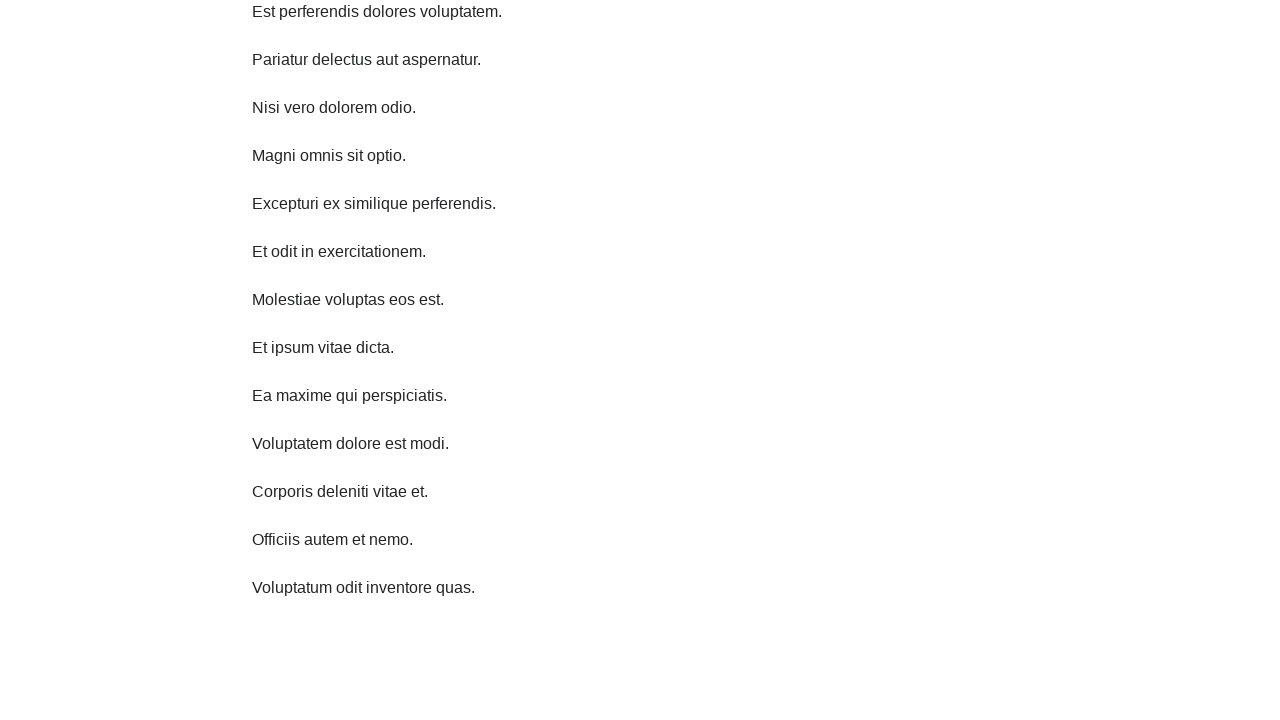

Scrolled down 750 pixels (iteration 7/10)
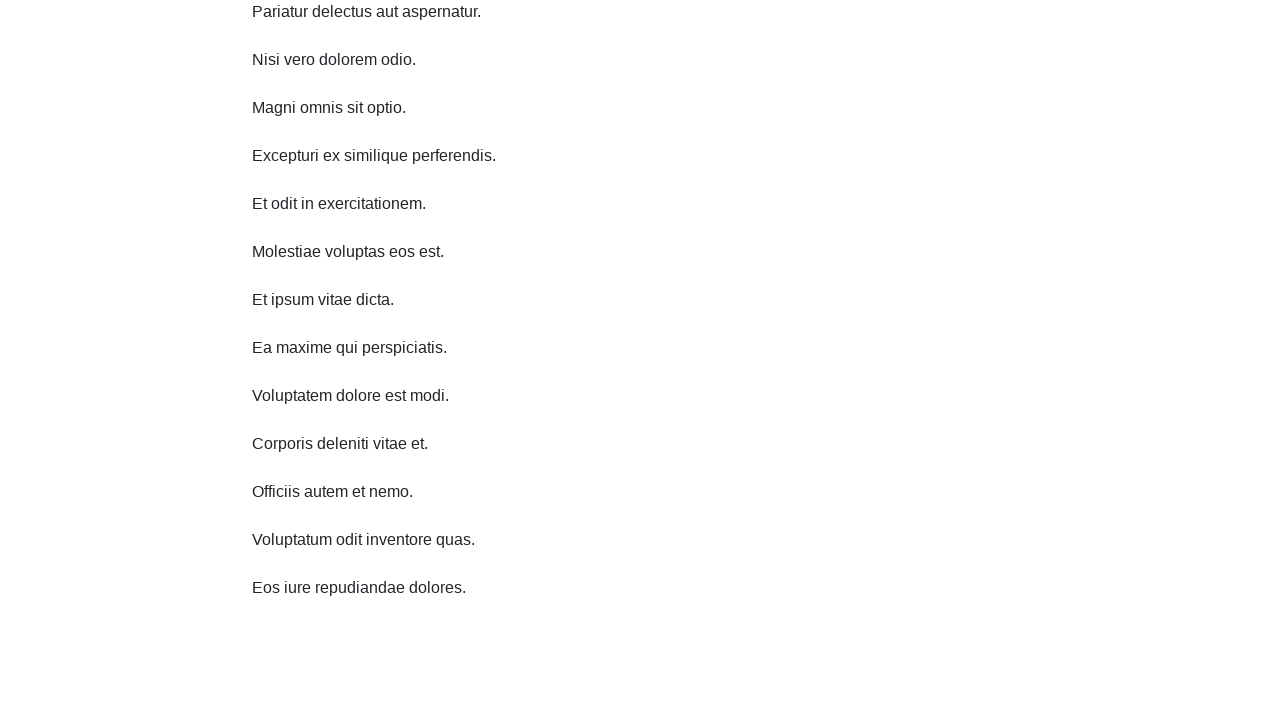

Waited 1 second before scrolling
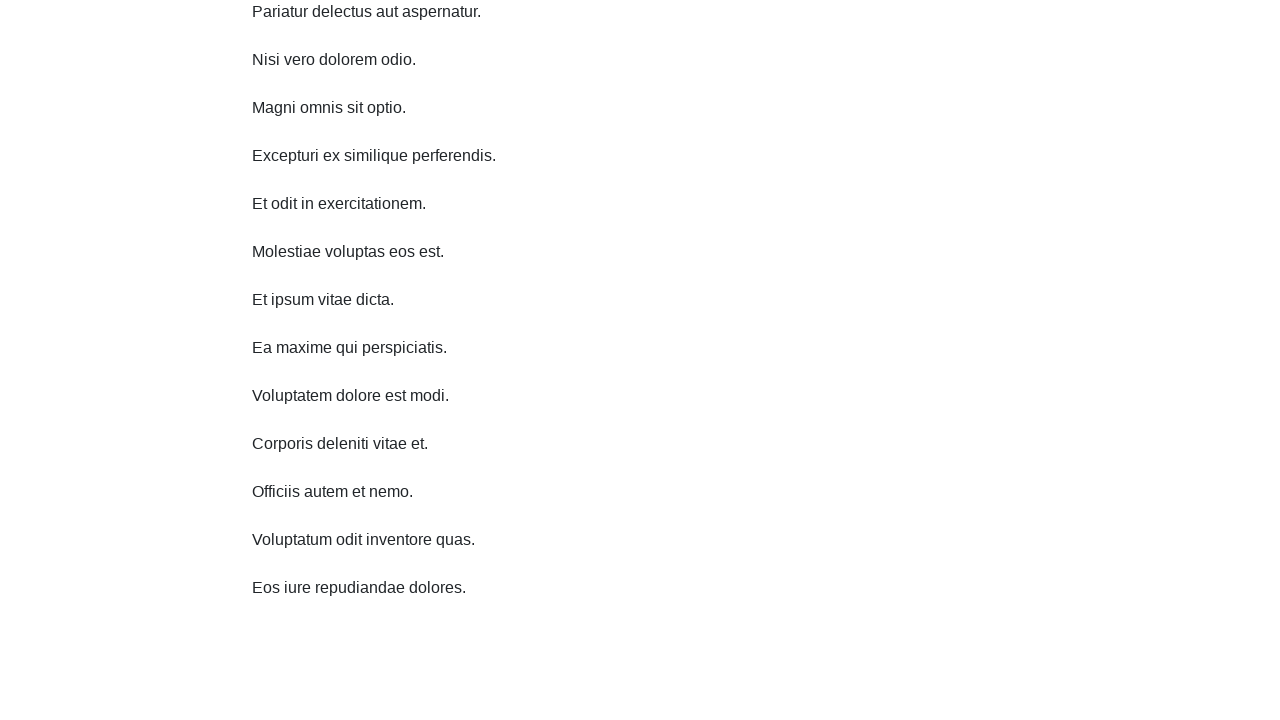

Scrolled down 750 pixels (iteration 8/10)
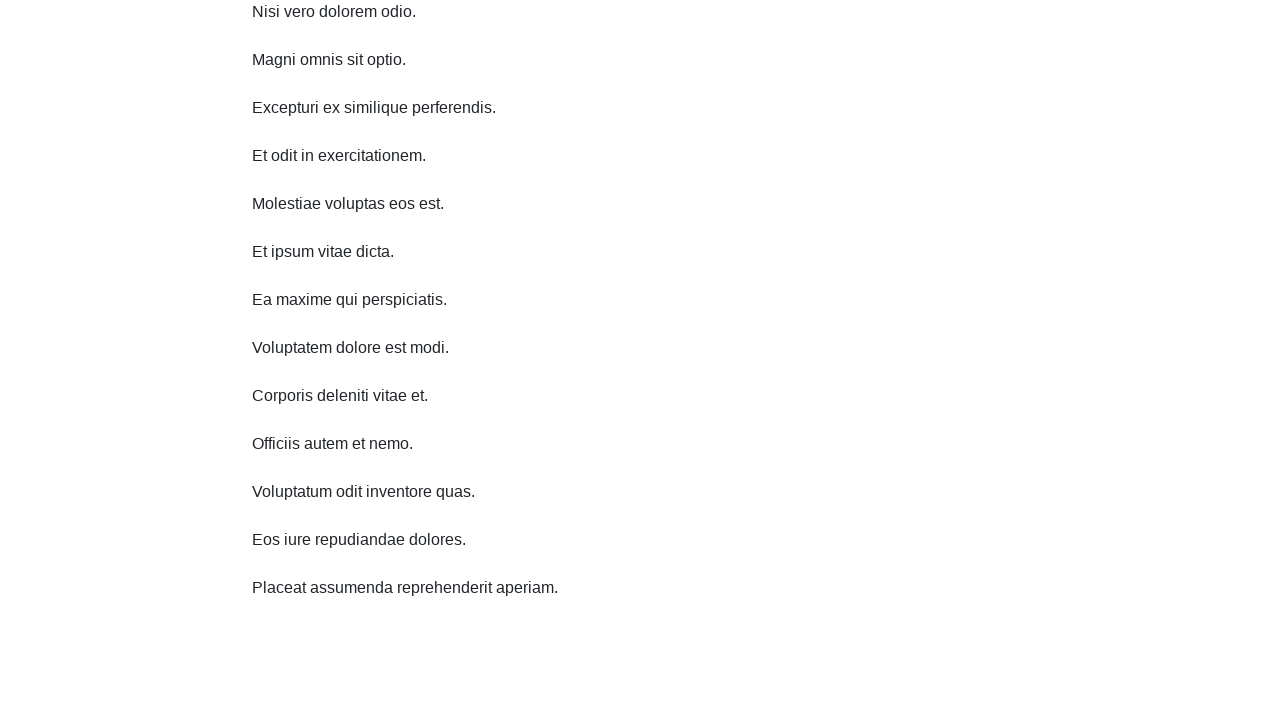

Waited 1 second before scrolling
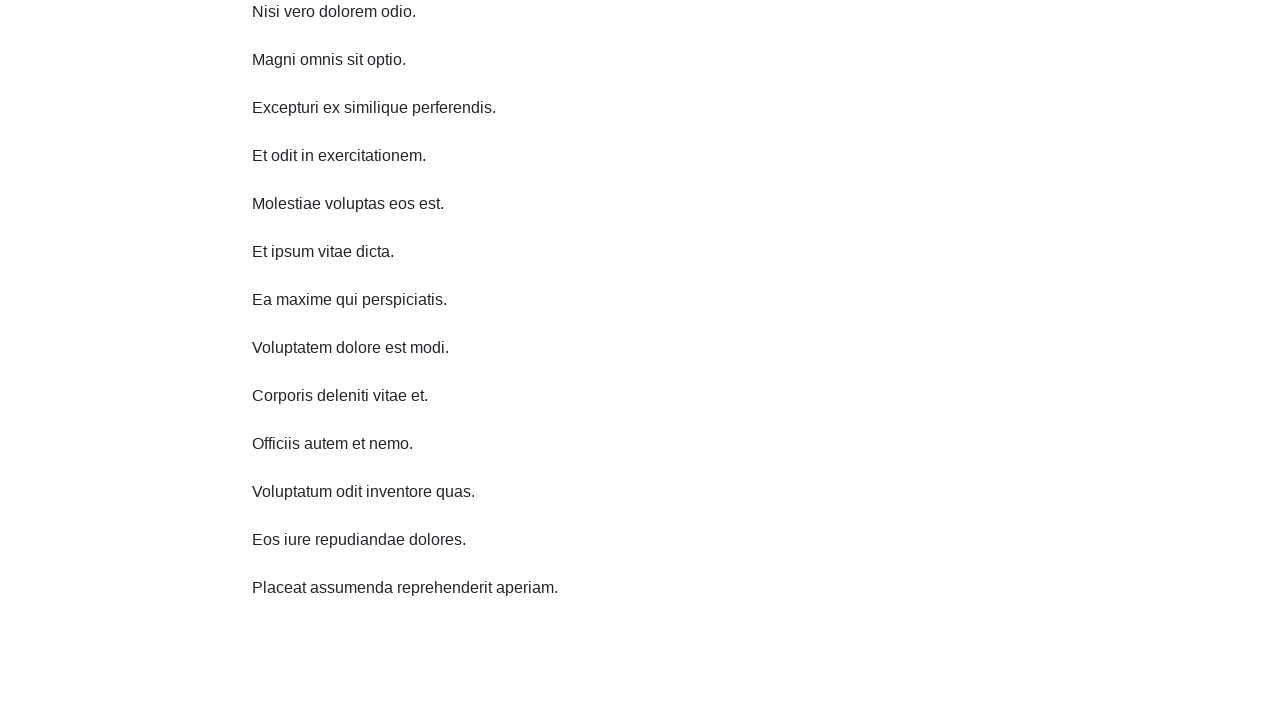

Scrolled down 750 pixels (iteration 9/10)
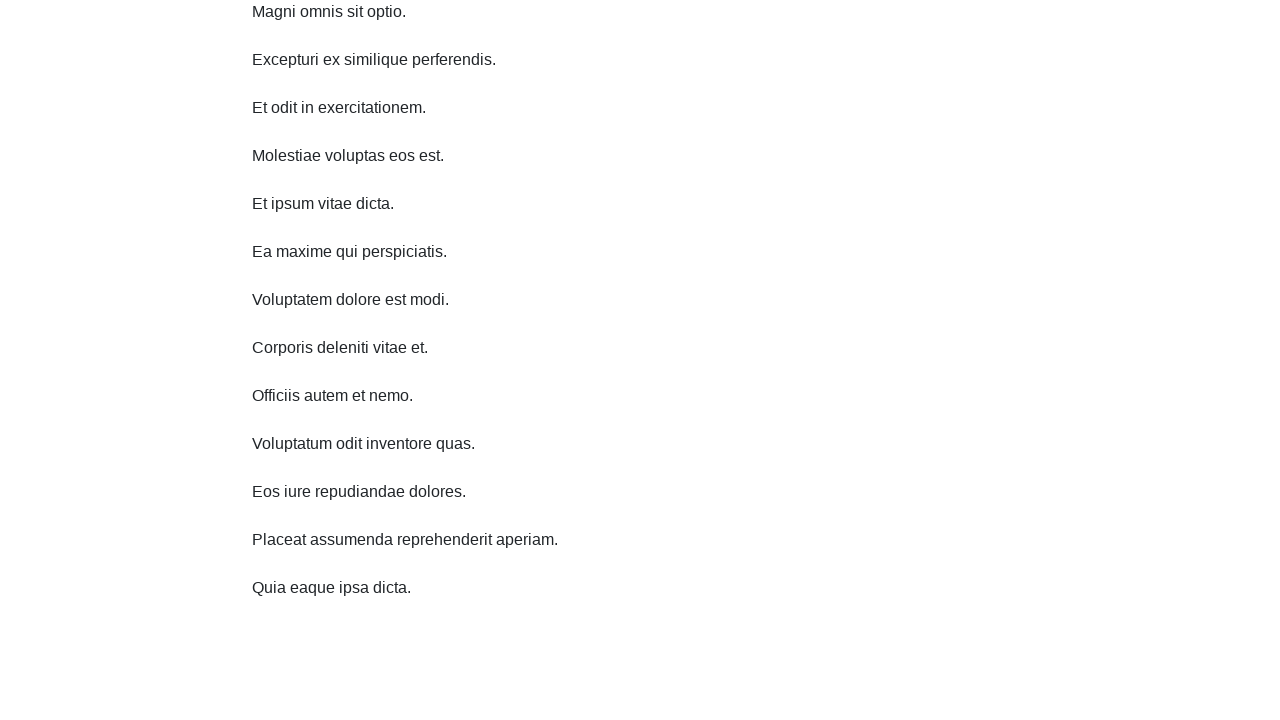

Waited 1 second before scrolling
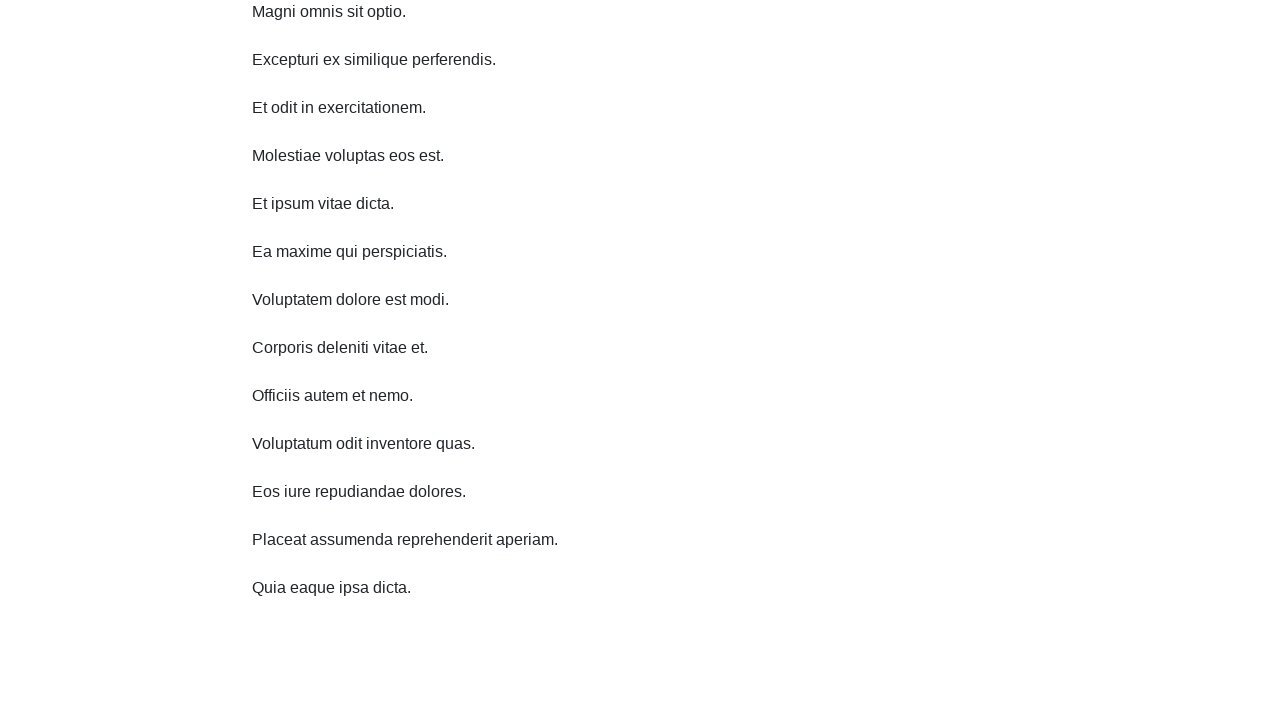

Scrolled down 750 pixels (iteration 10/10)
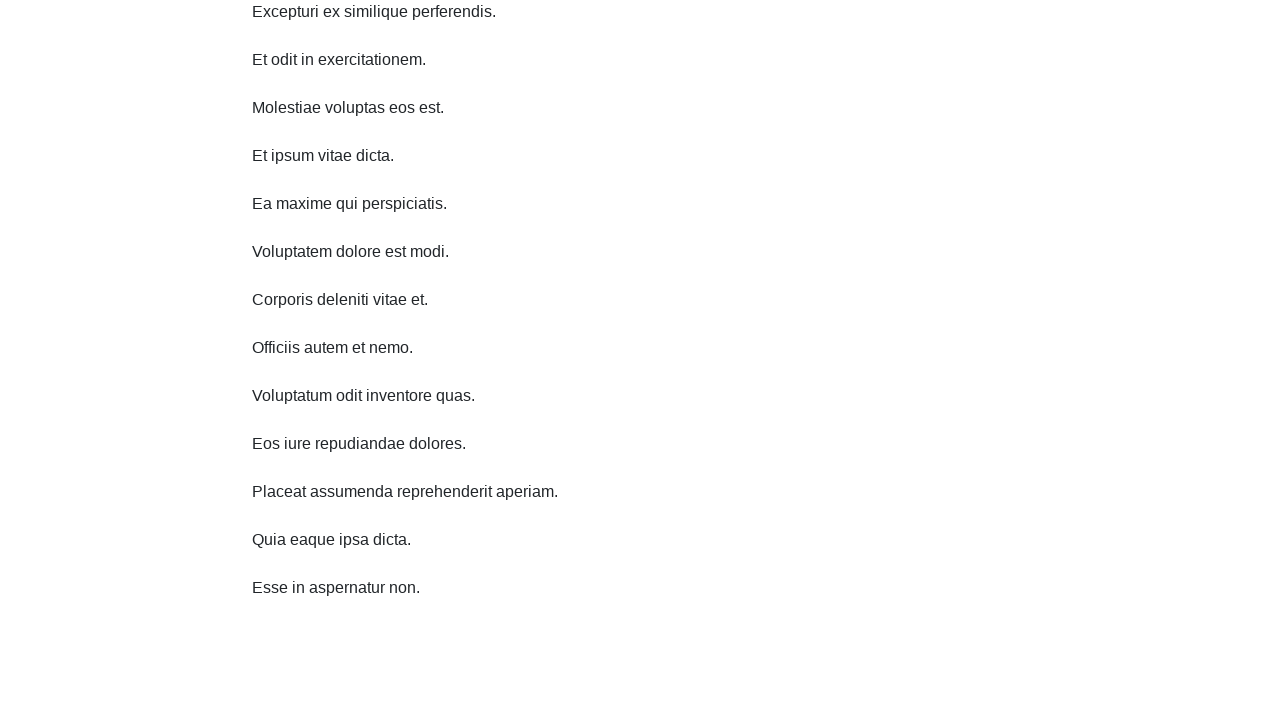

Waited 1 second before scrolling
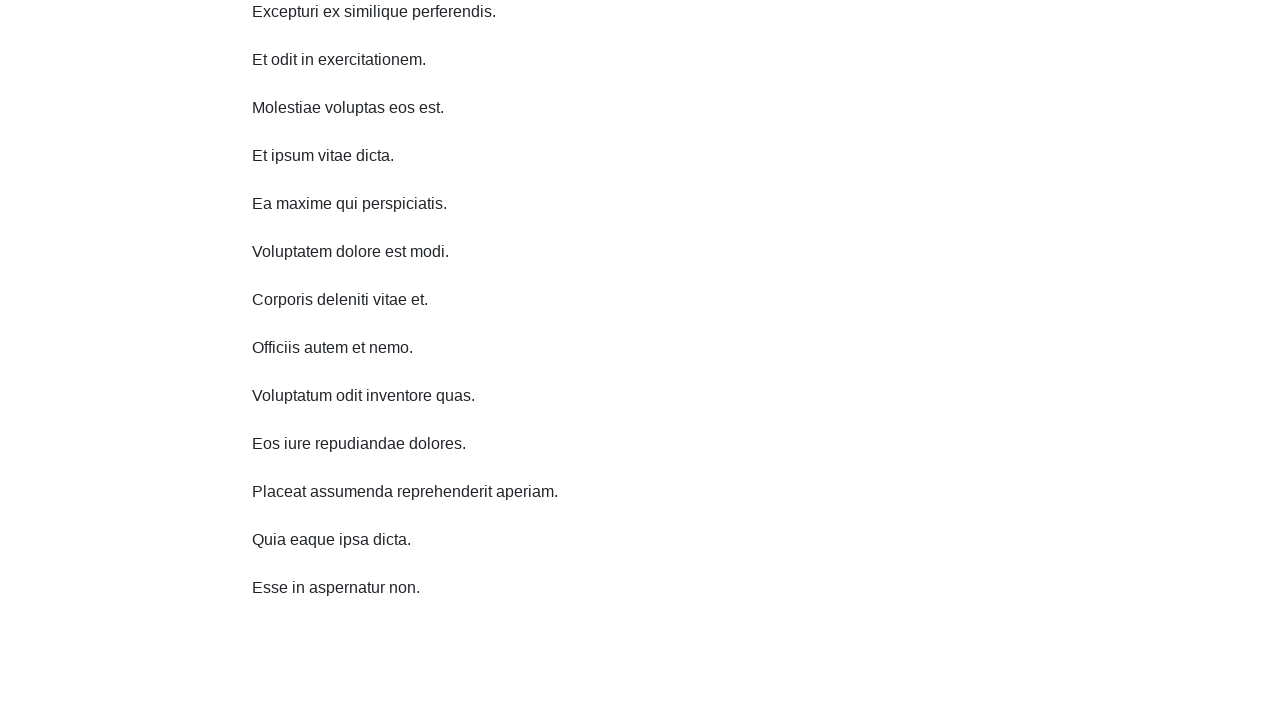

Scrolled up 750 pixels (iteration 1/10)
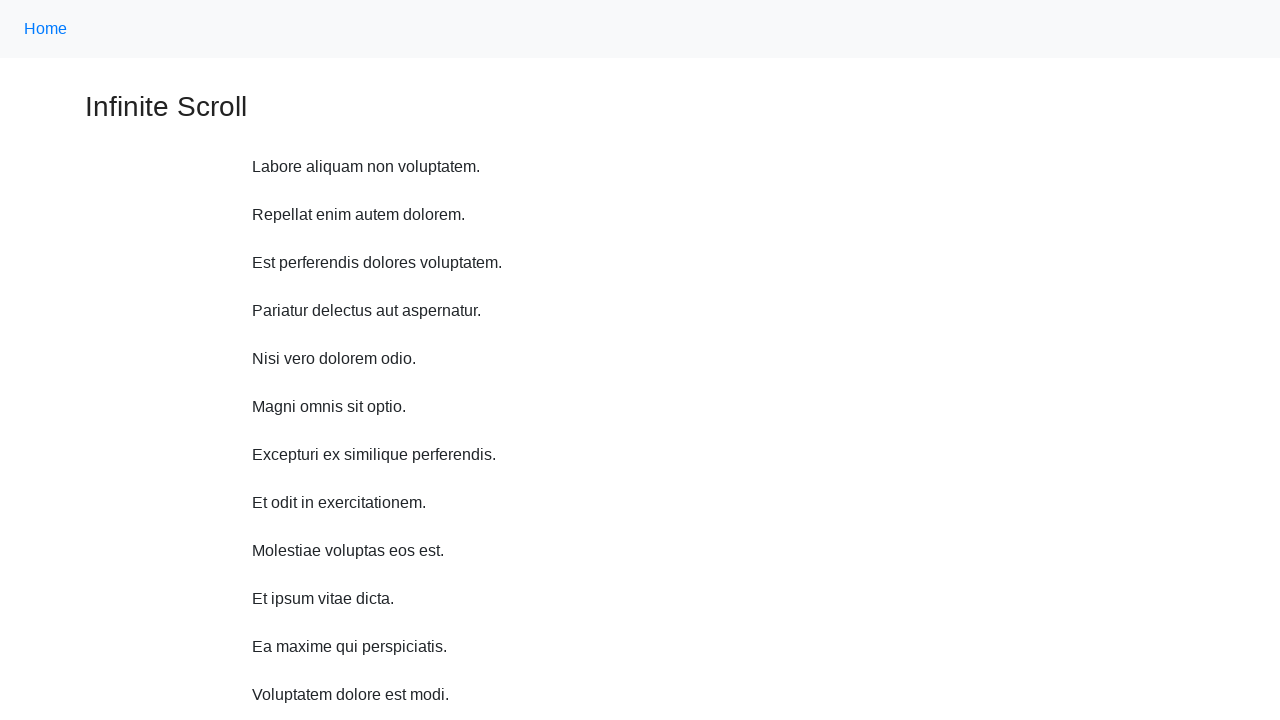

Waited 1 second before scrolling
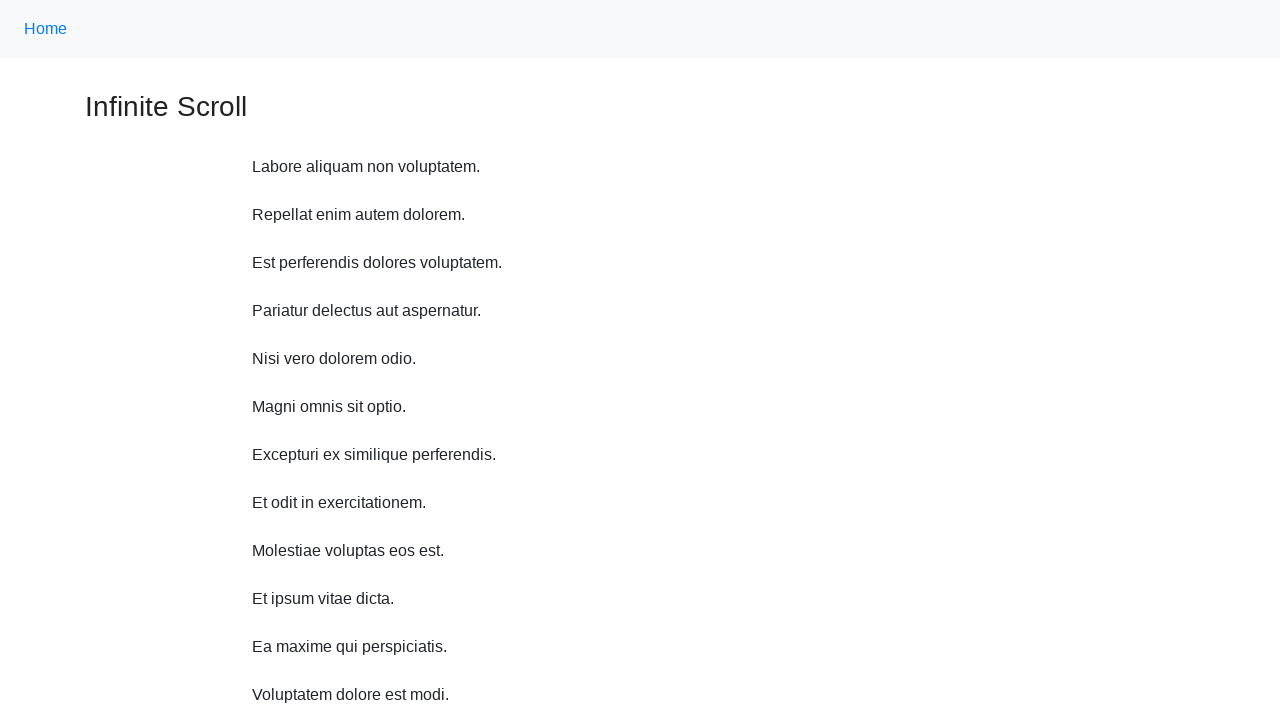

Scrolled up 750 pixels (iteration 2/10)
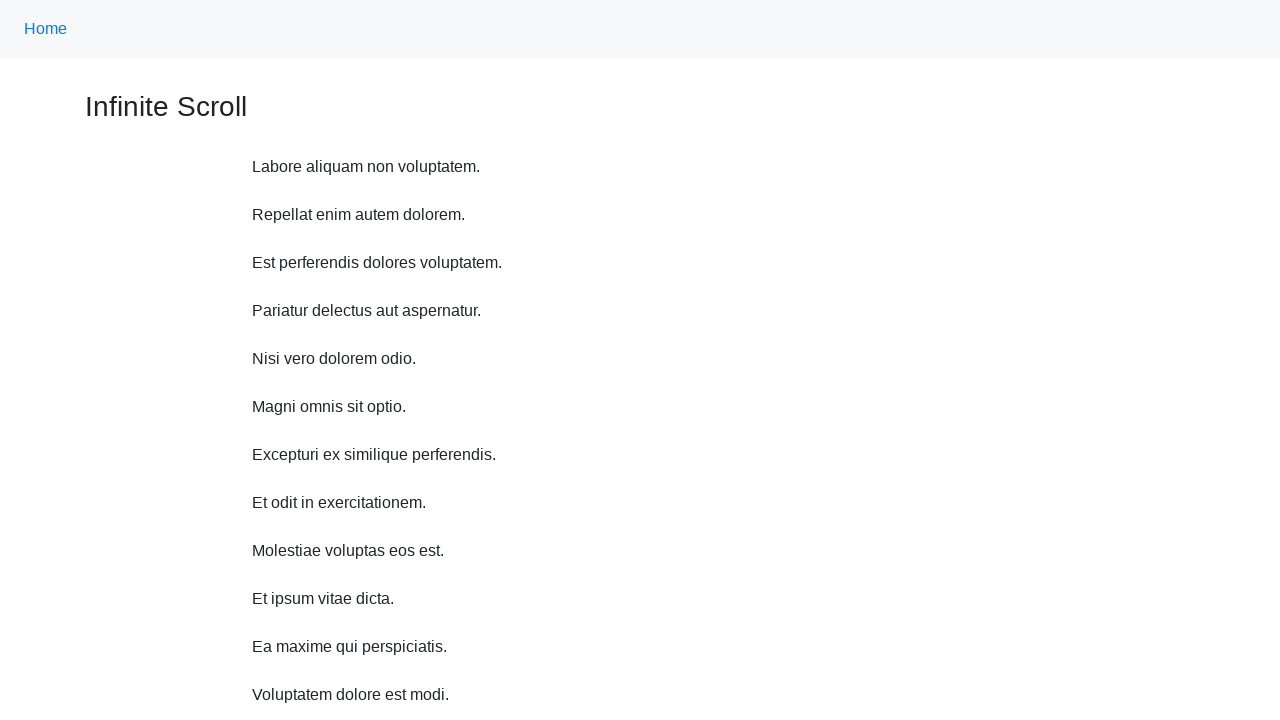

Waited 1 second before scrolling
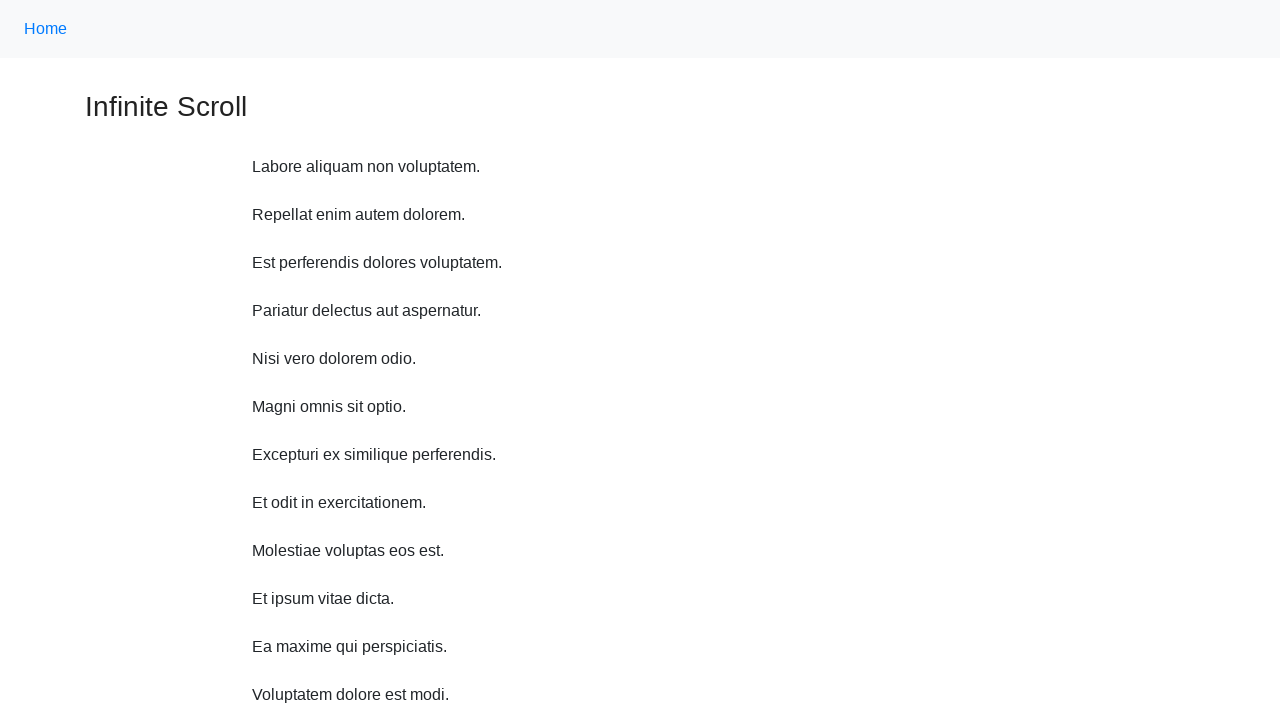

Scrolled up 750 pixels (iteration 3/10)
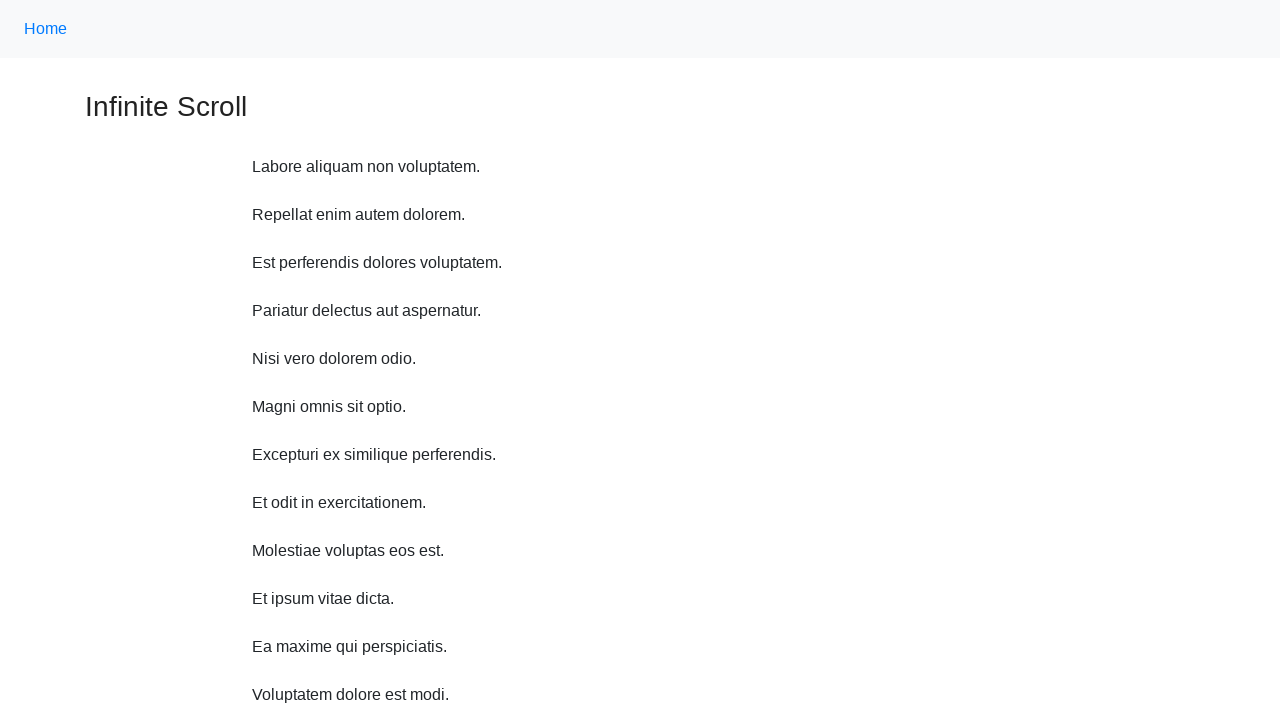

Waited 1 second before scrolling
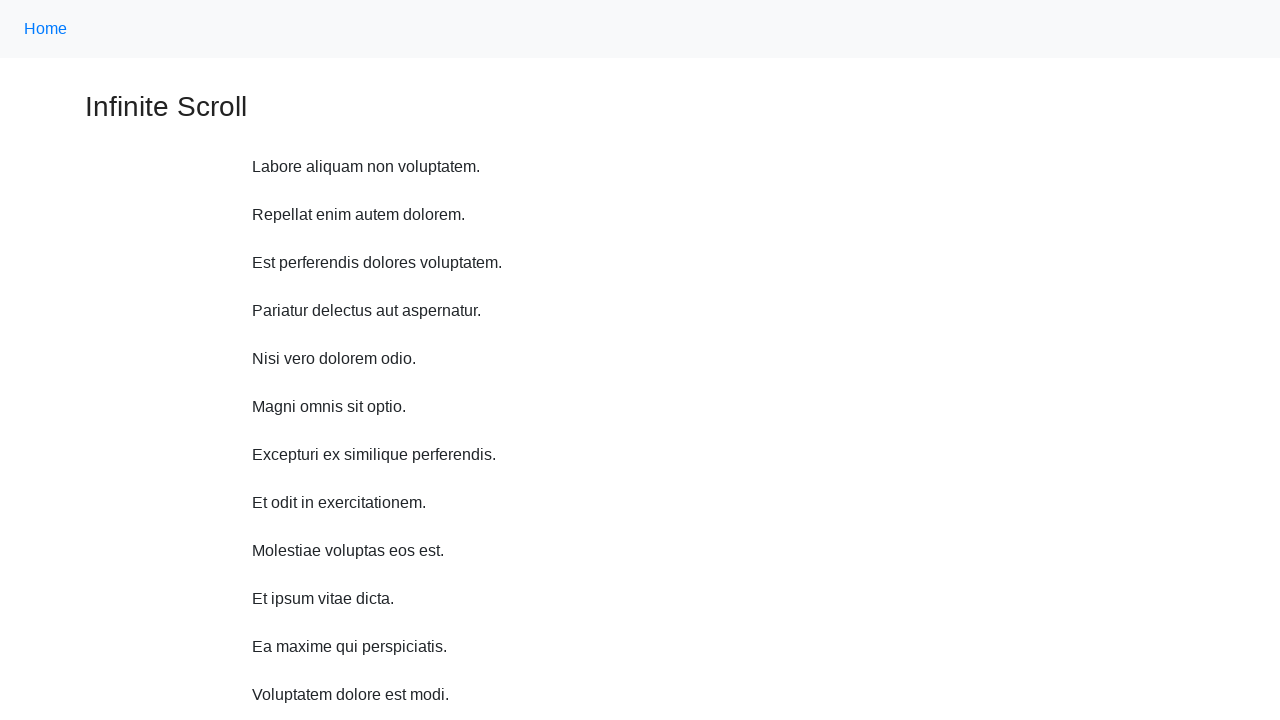

Scrolled up 750 pixels (iteration 4/10)
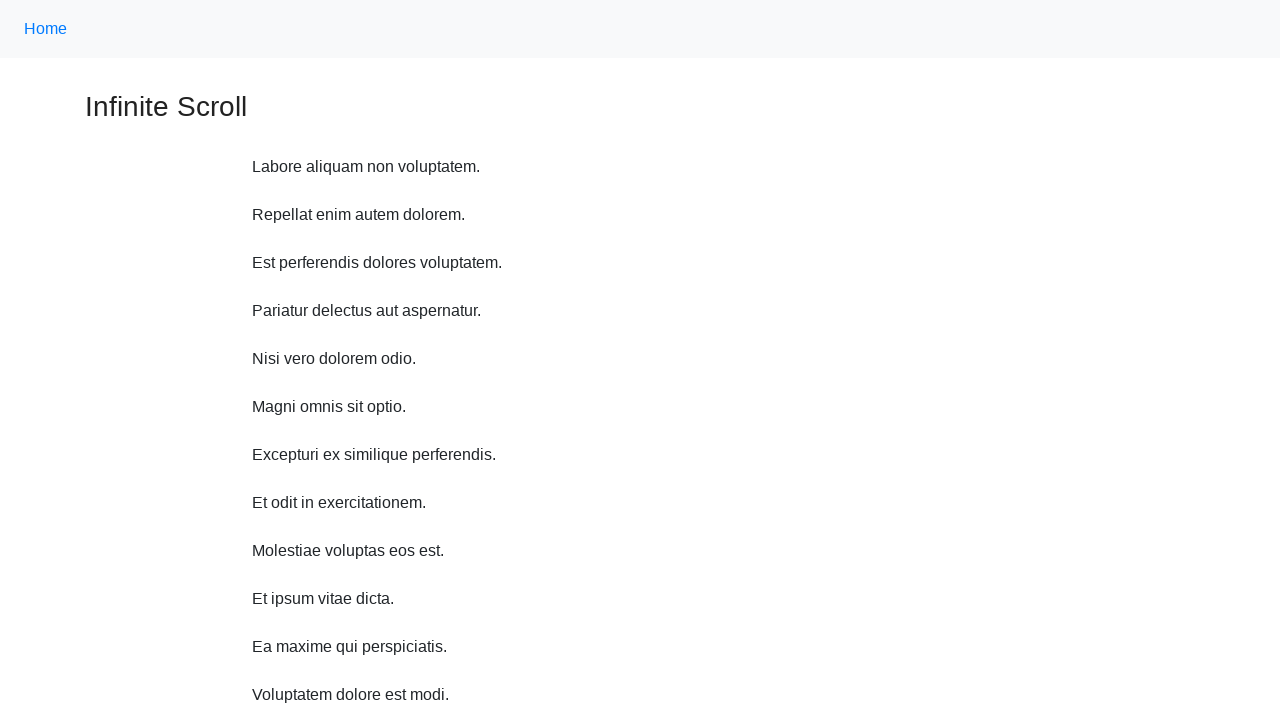

Waited 1 second before scrolling
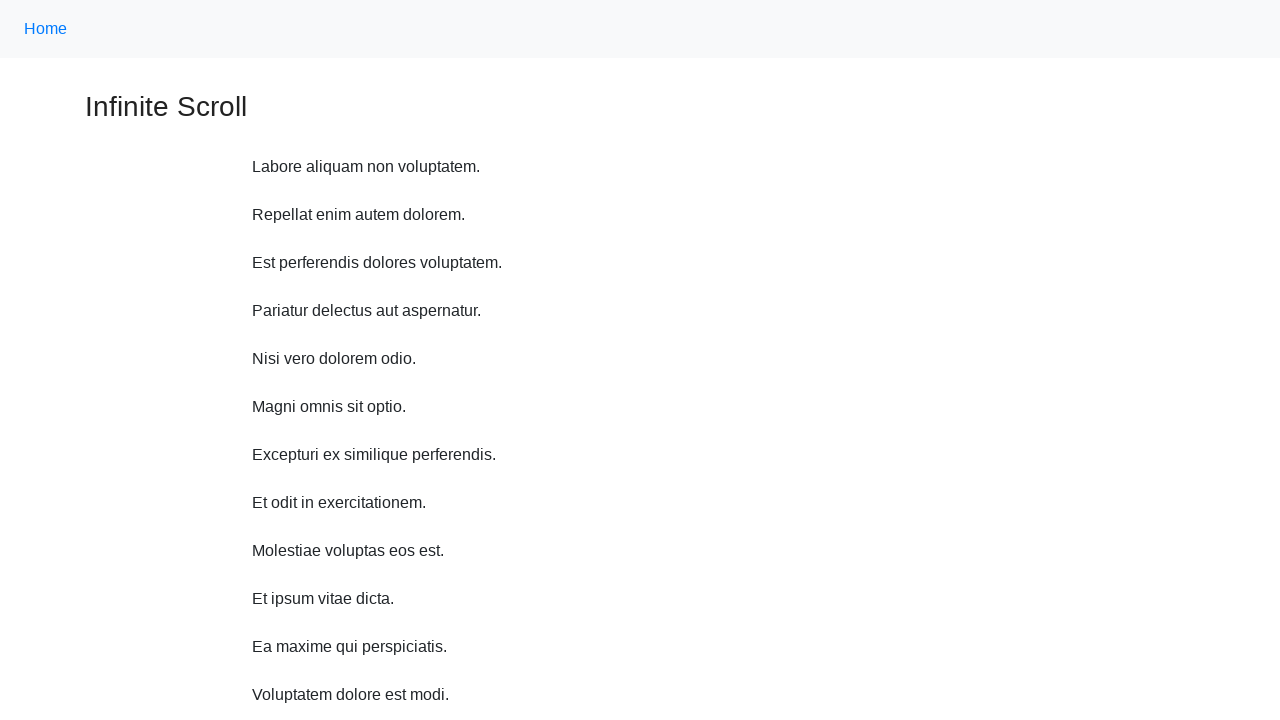

Scrolled up 750 pixels (iteration 5/10)
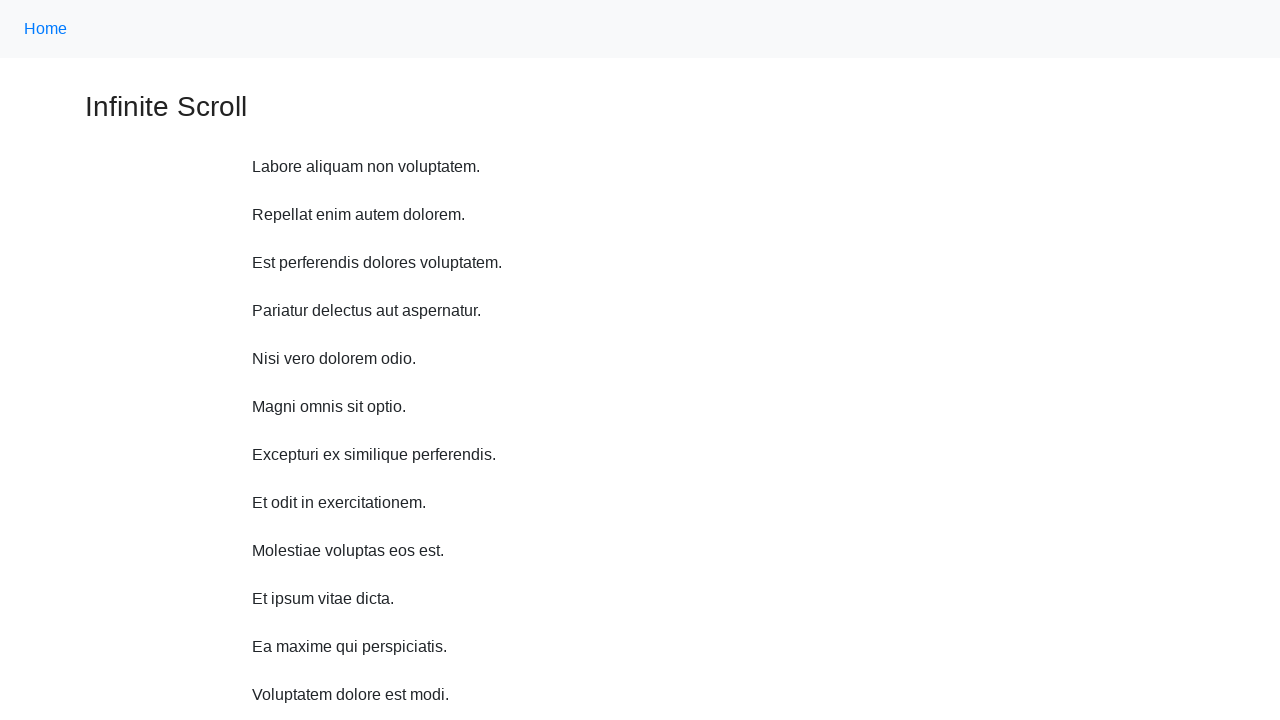

Waited 1 second before scrolling
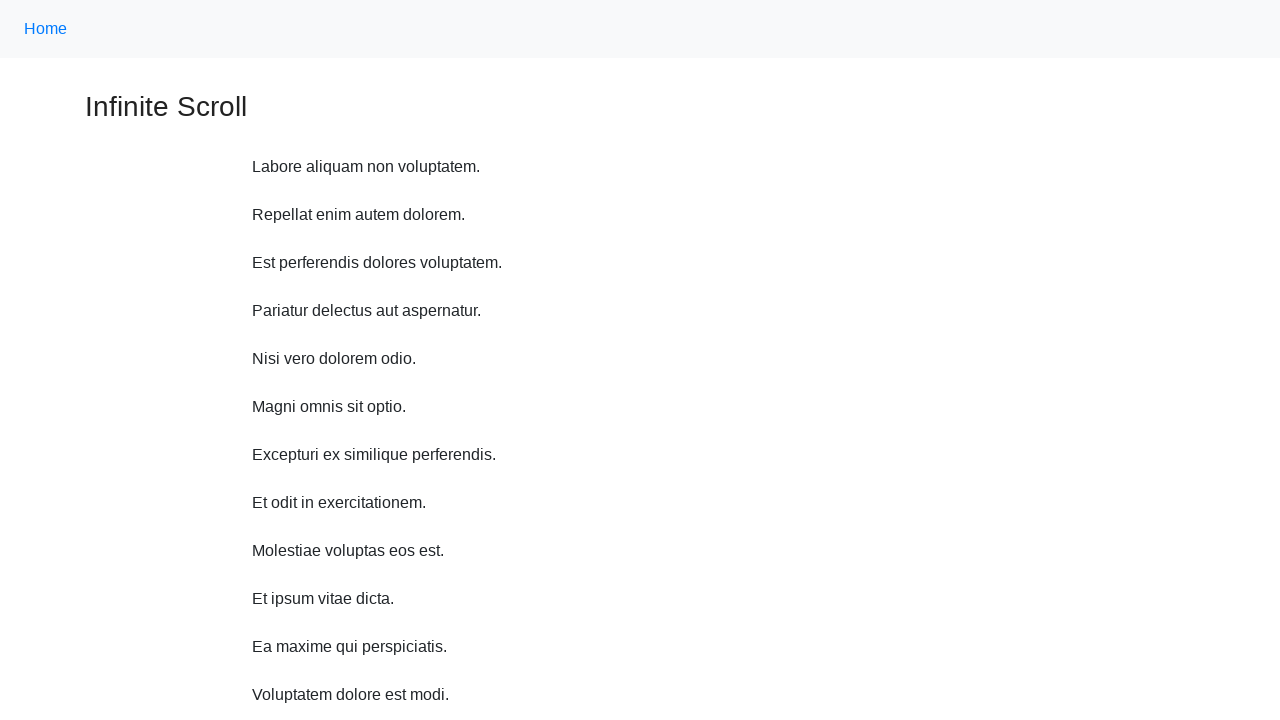

Scrolled up 750 pixels (iteration 6/10)
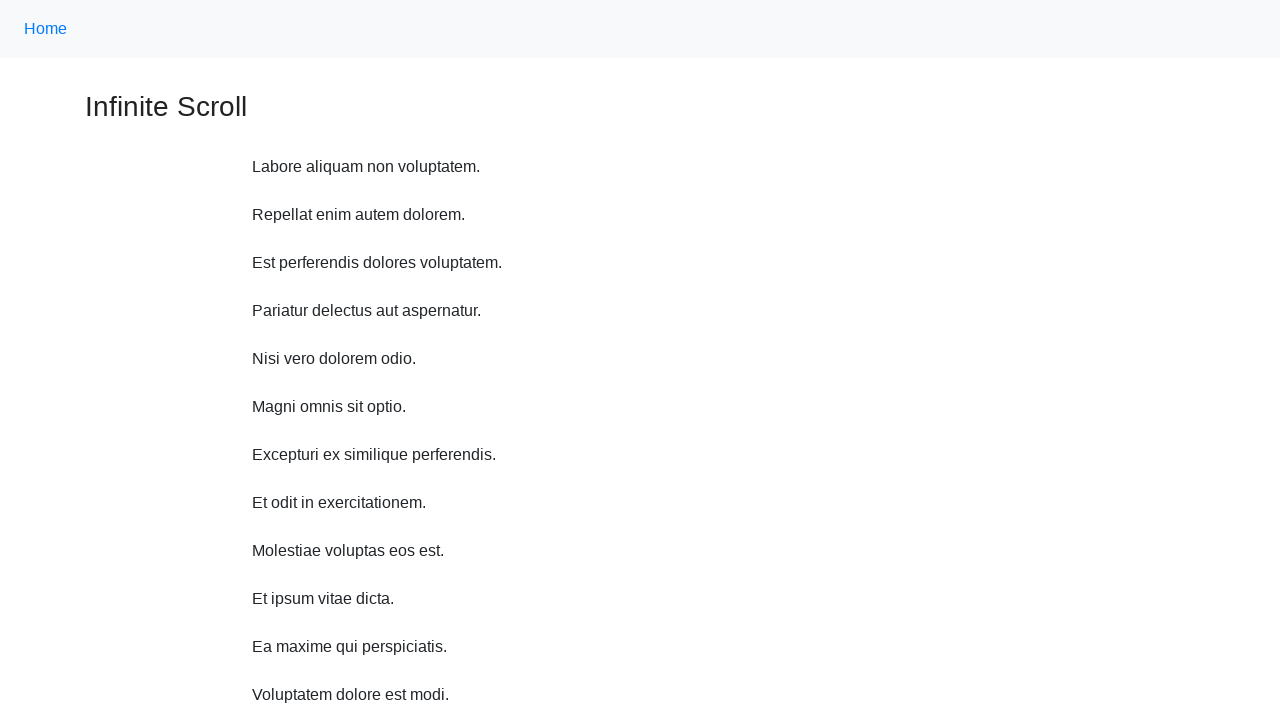

Waited 1 second before scrolling
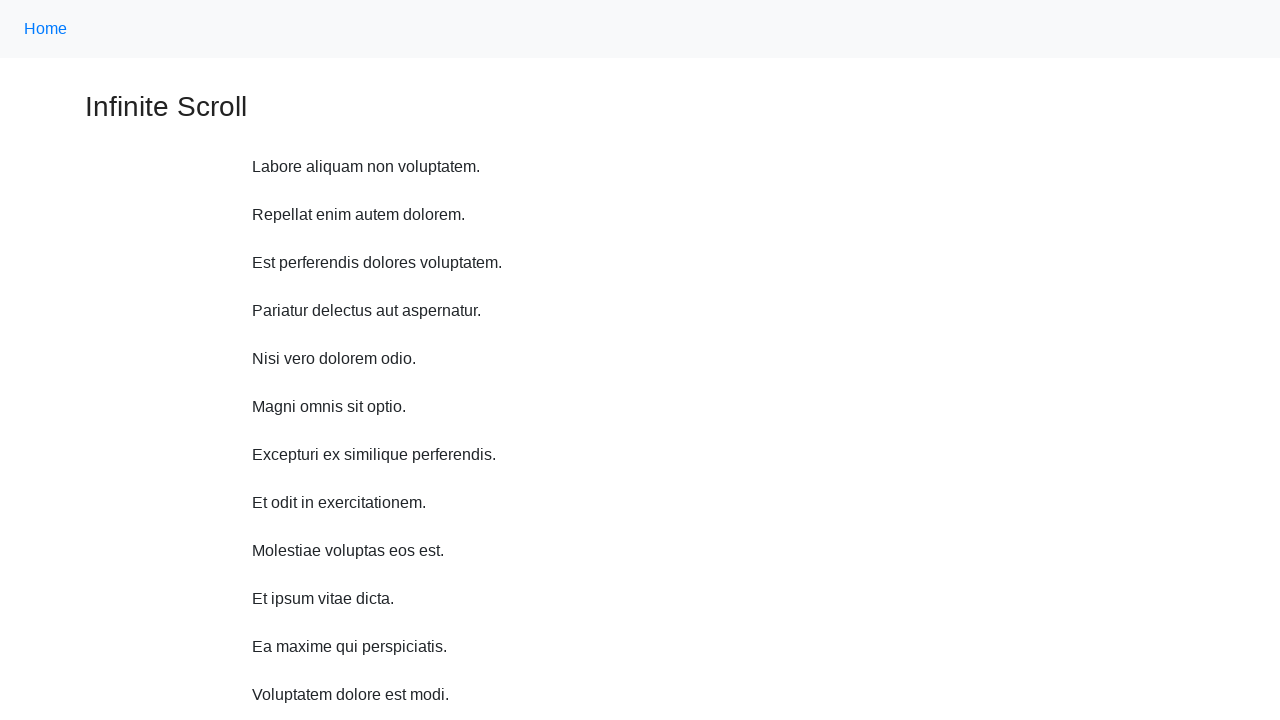

Scrolled up 750 pixels (iteration 7/10)
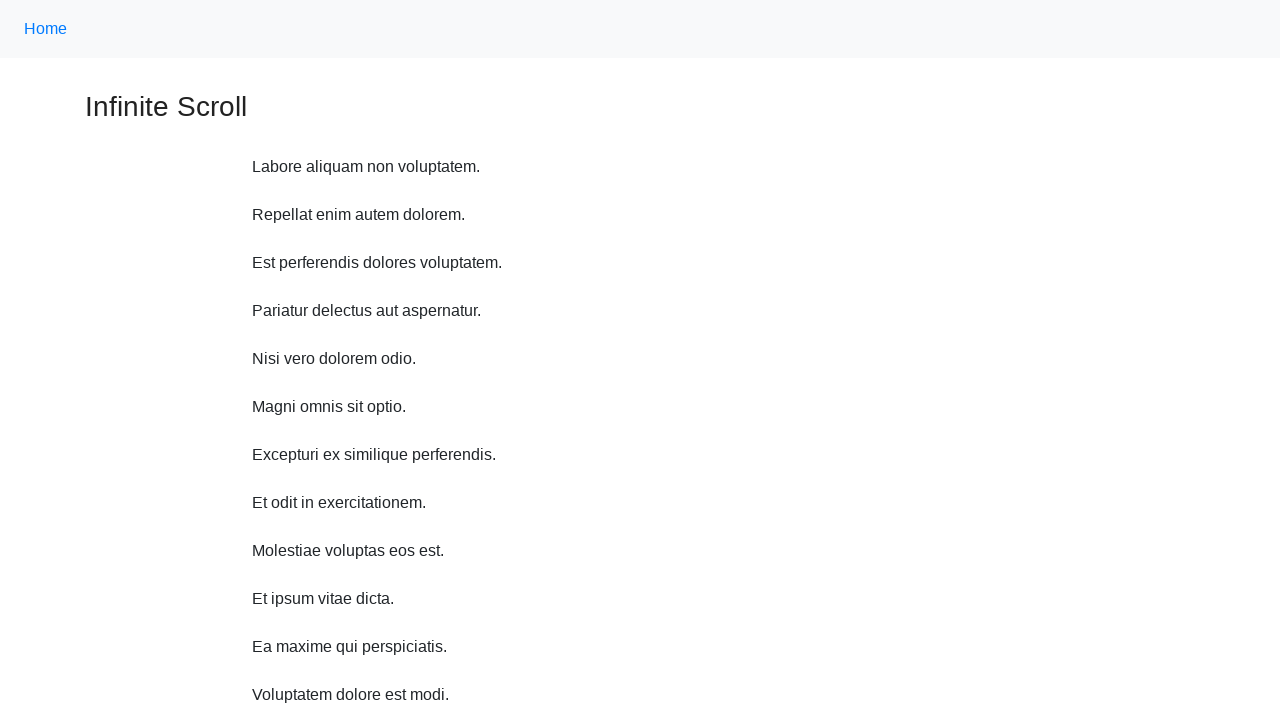

Waited 1 second before scrolling
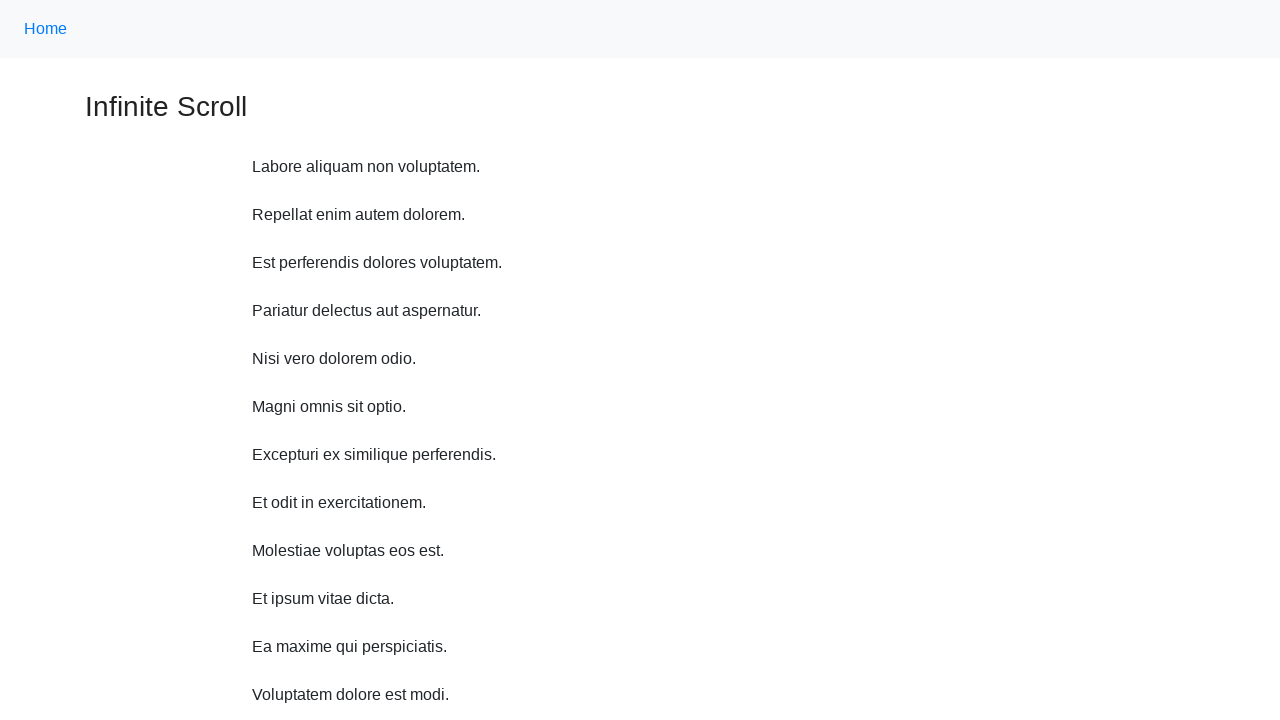

Scrolled up 750 pixels (iteration 8/10)
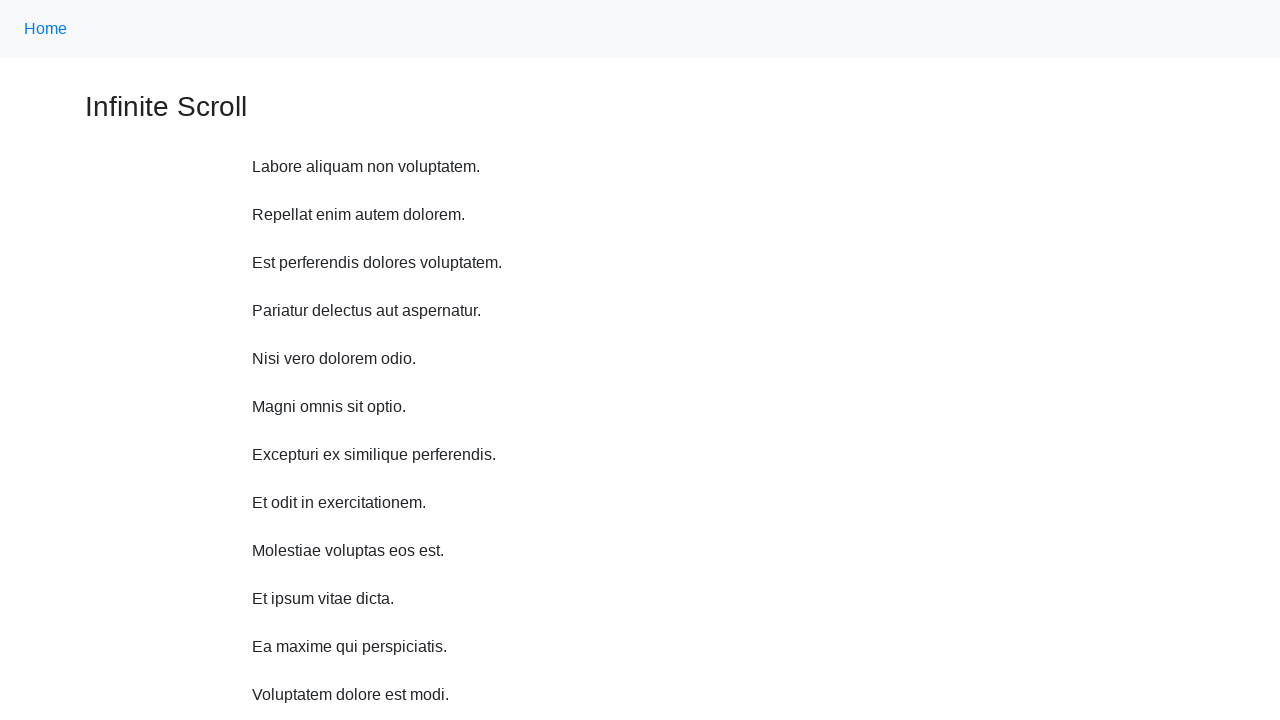

Waited 1 second before scrolling
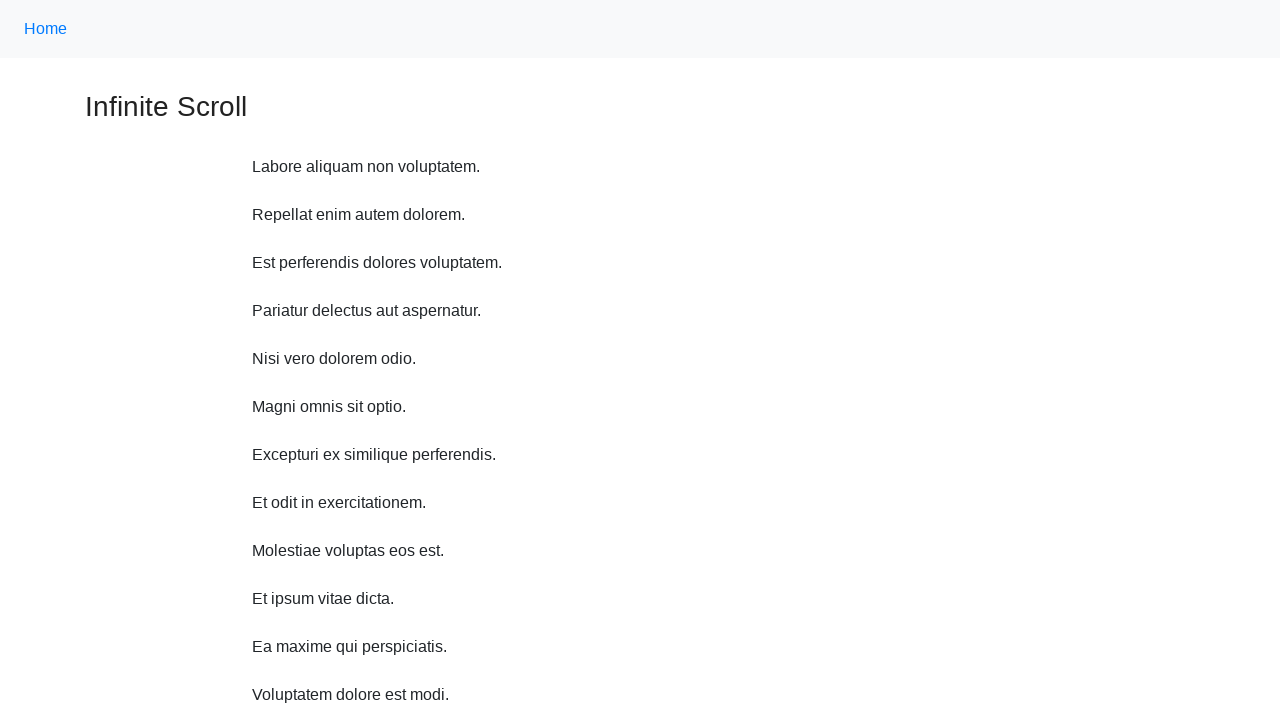

Scrolled up 750 pixels (iteration 9/10)
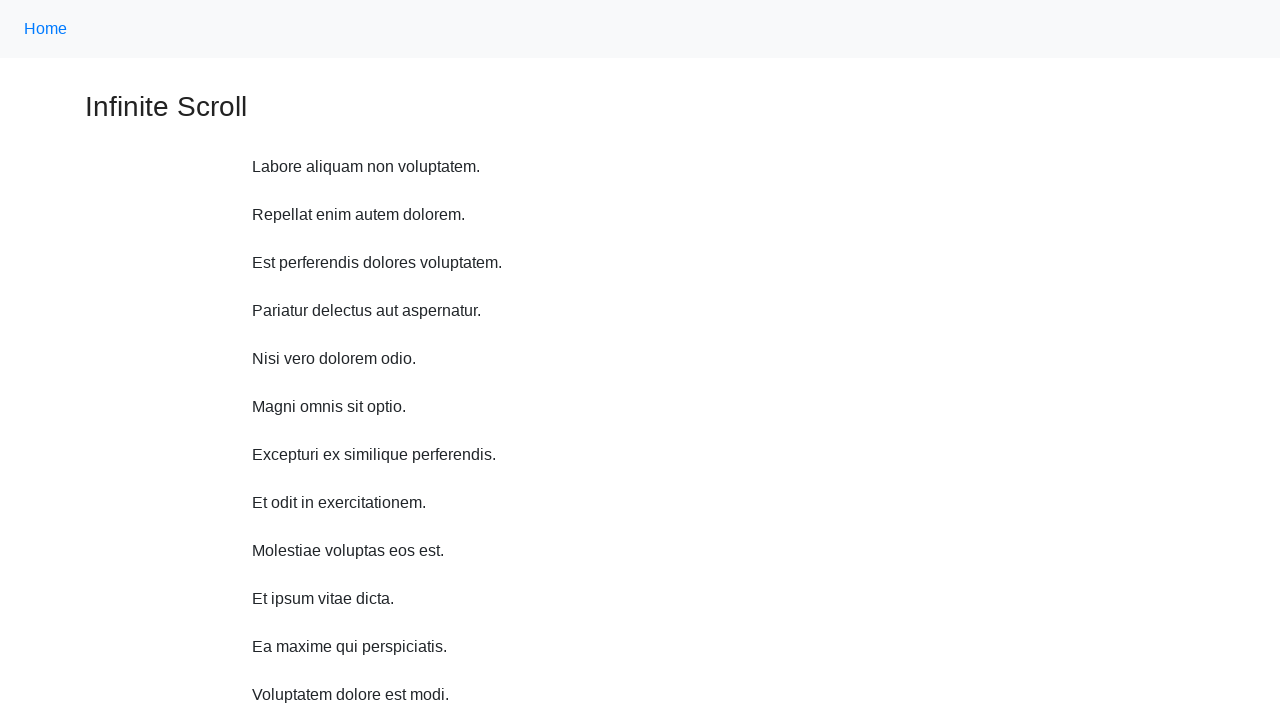

Waited 1 second before scrolling
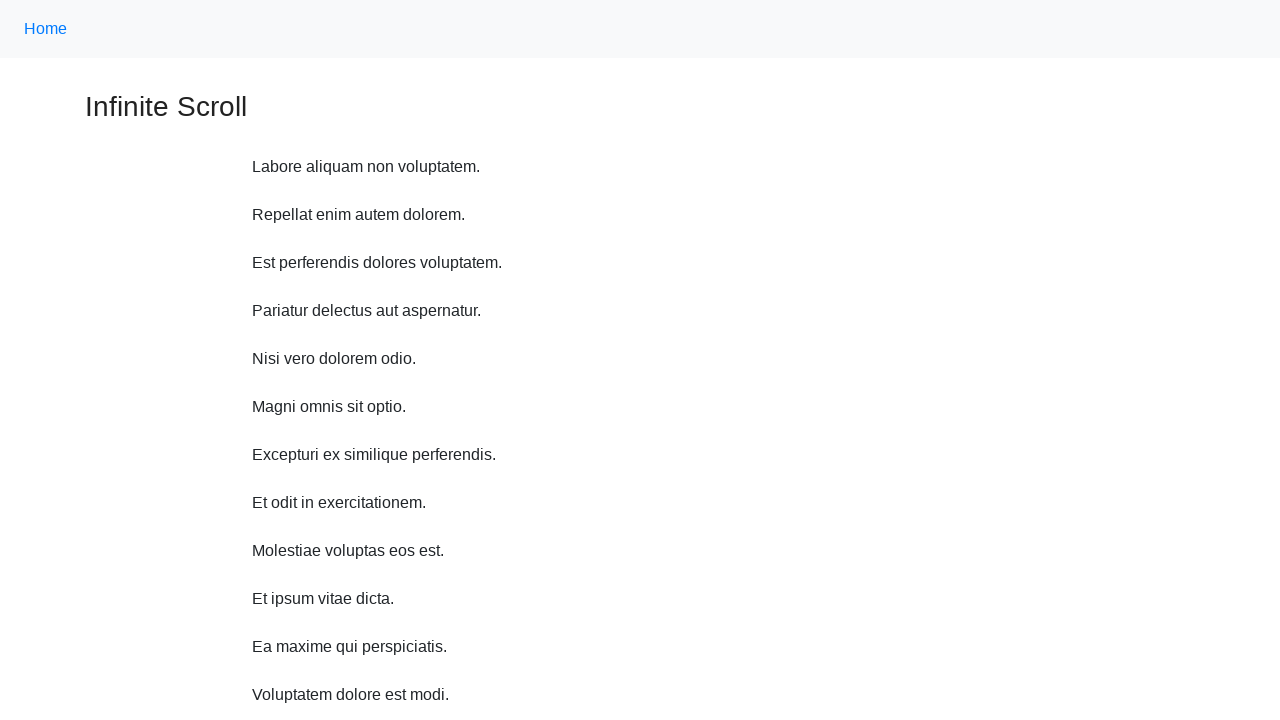

Scrolled up 750 pixels (iteration 10/10)
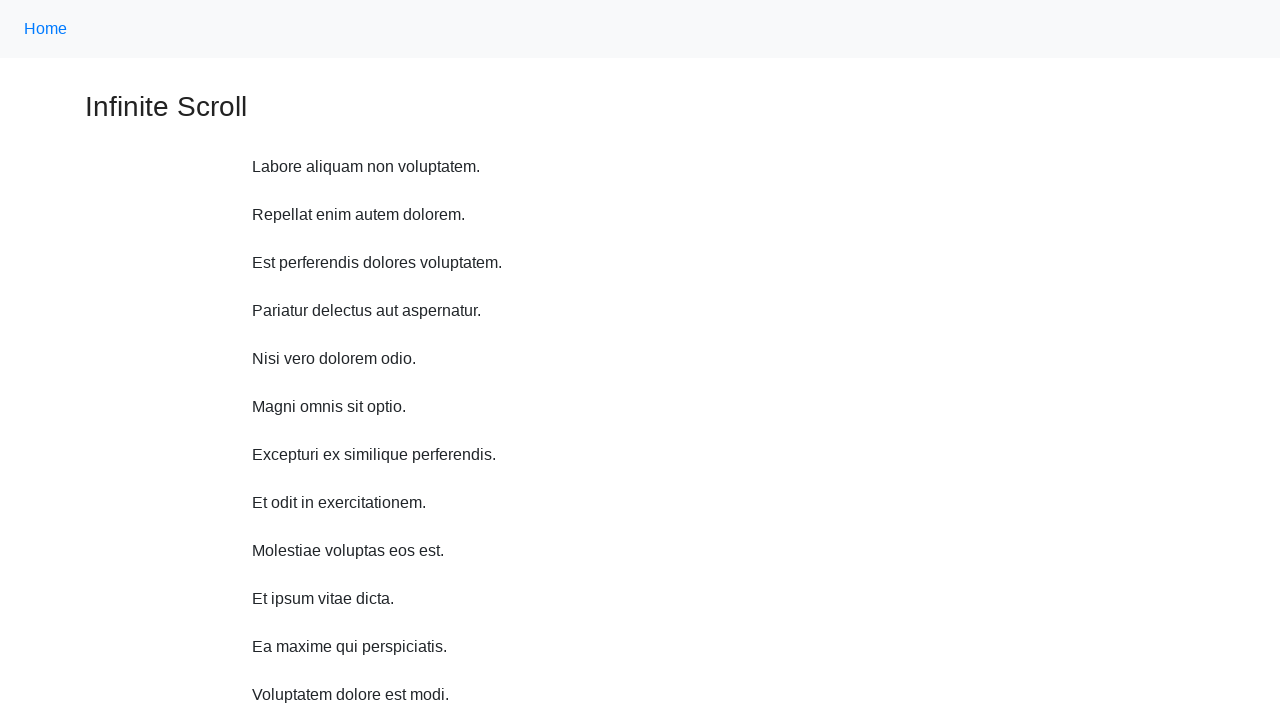

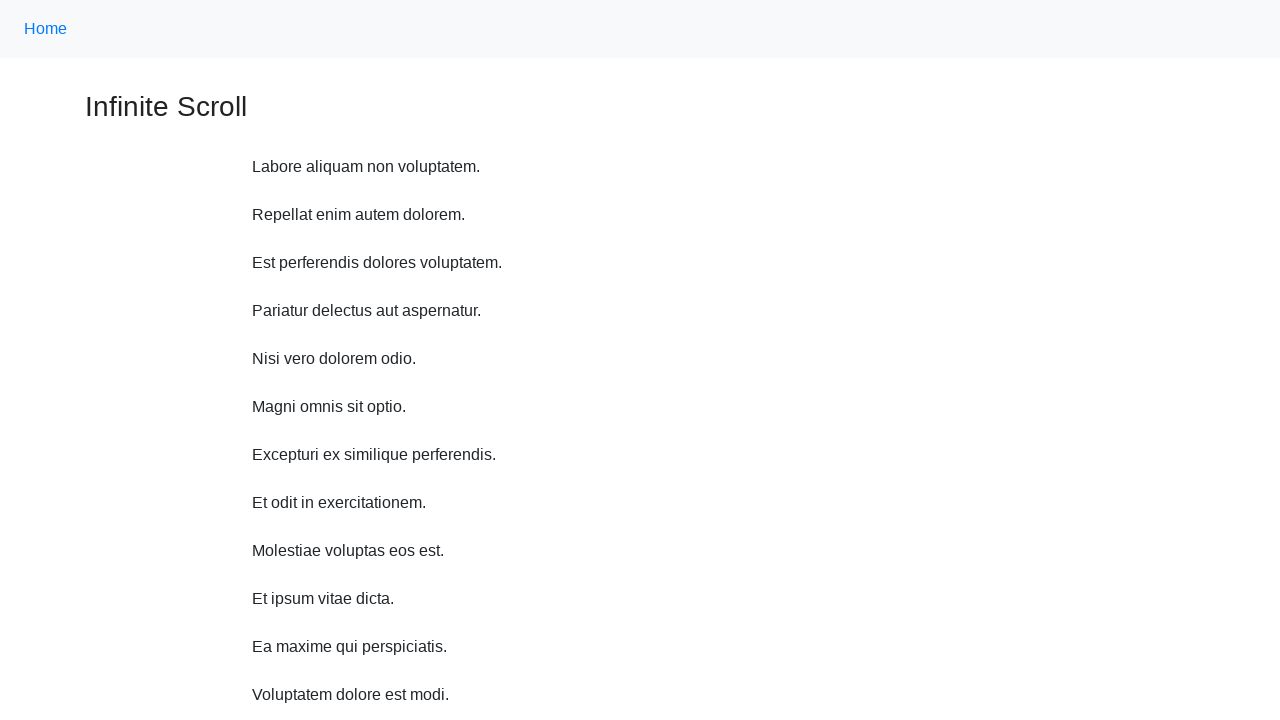